Tests slider functionality by moving a slider element to value 50 using keyboard arrow key presses

Starting URL: https://seleniumui.moderntester.pl/slider.php

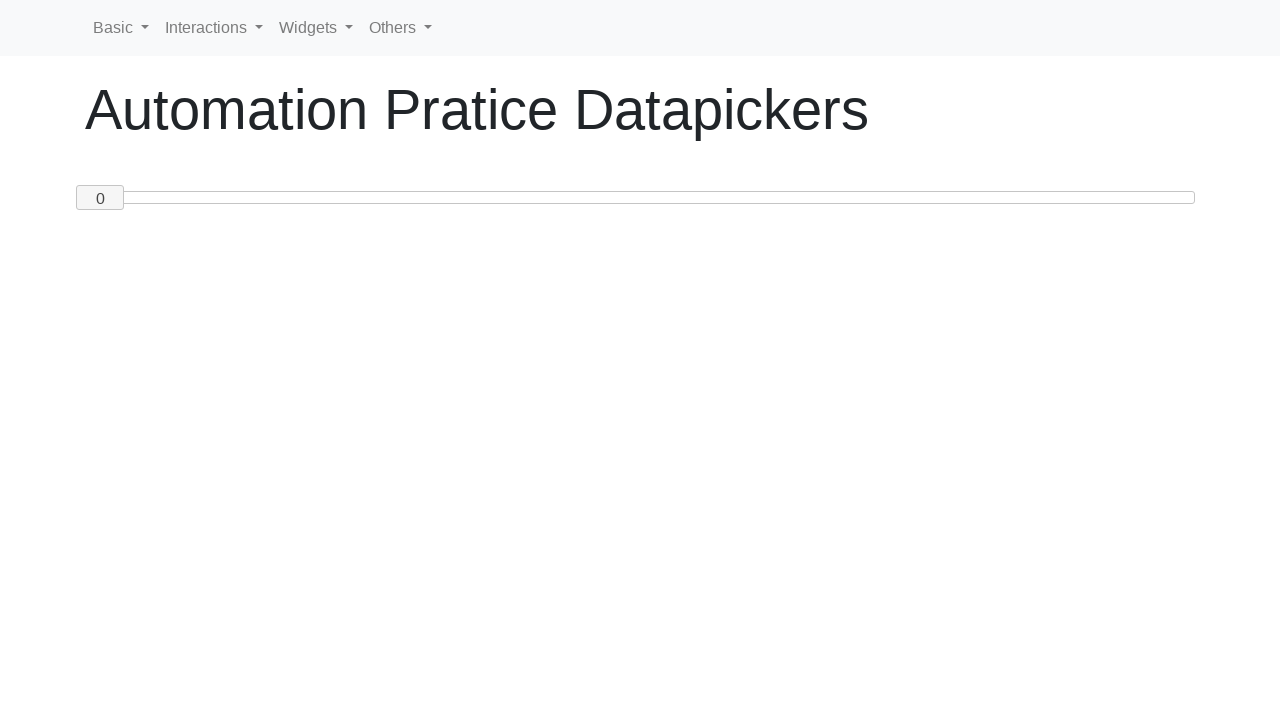

Navigated to slider test page
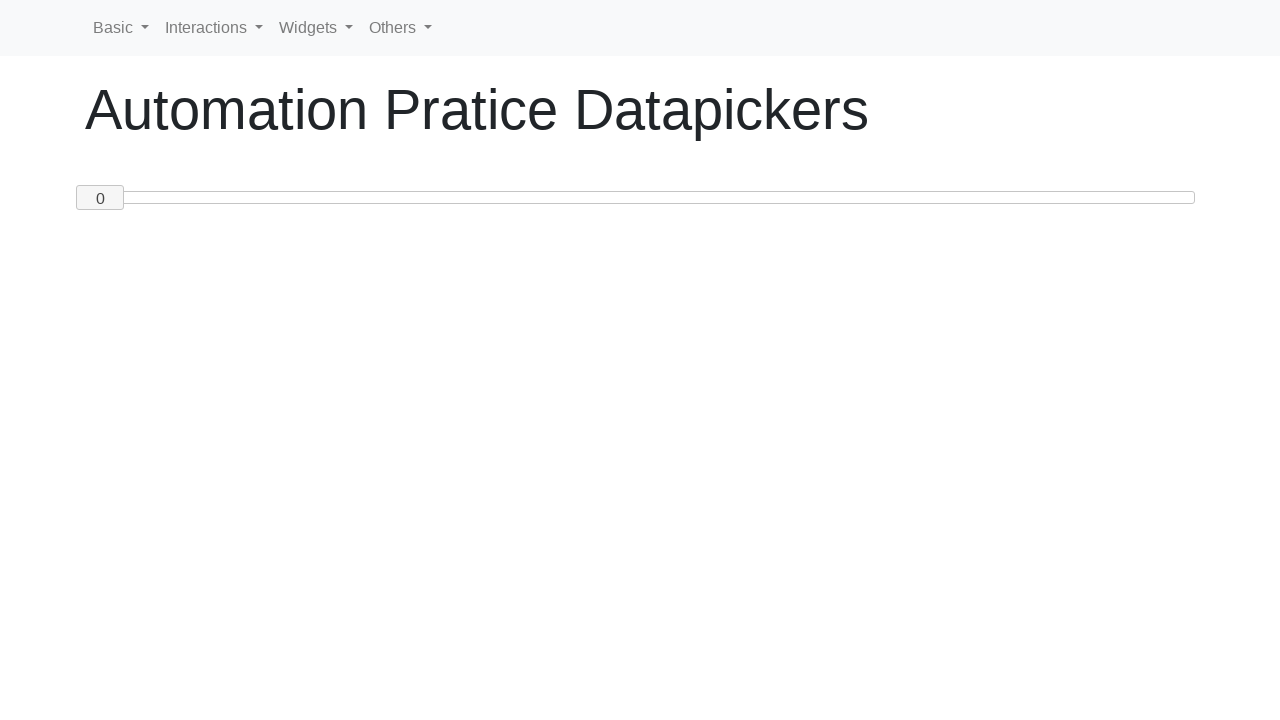

Located slider handle element
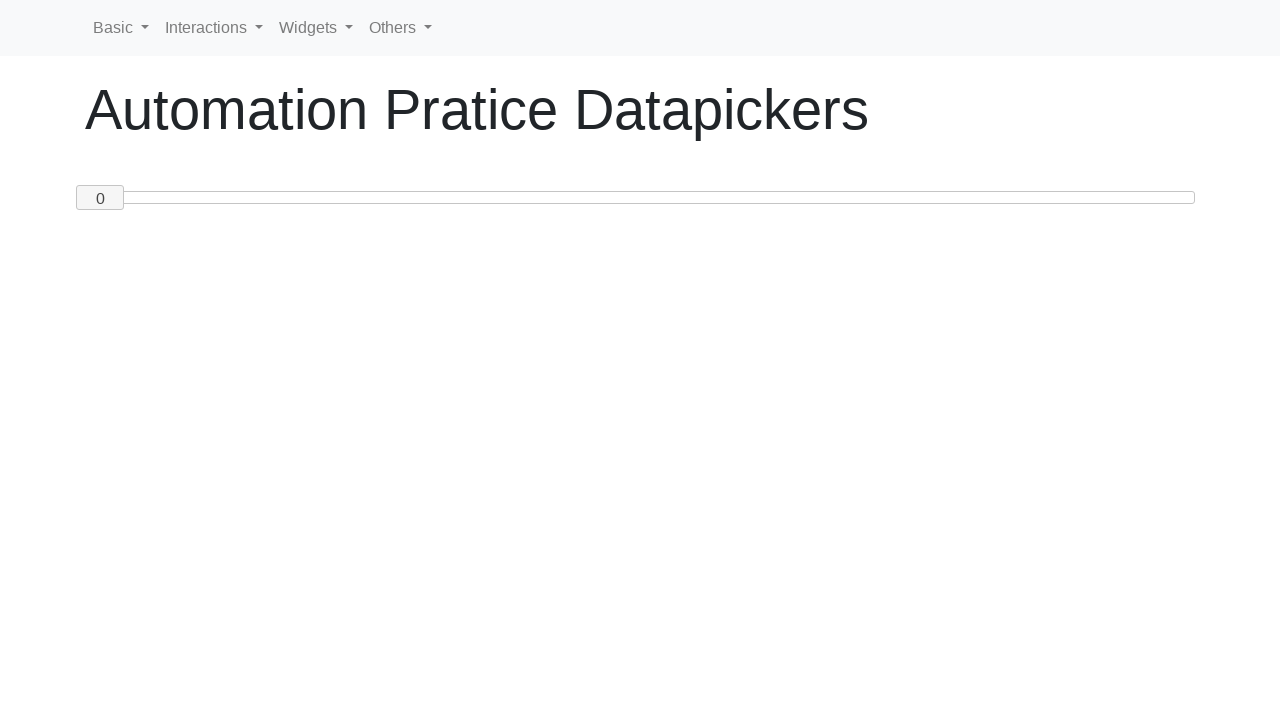

Clicked on slider handle to focus it at (100, 198) on #custom-handle
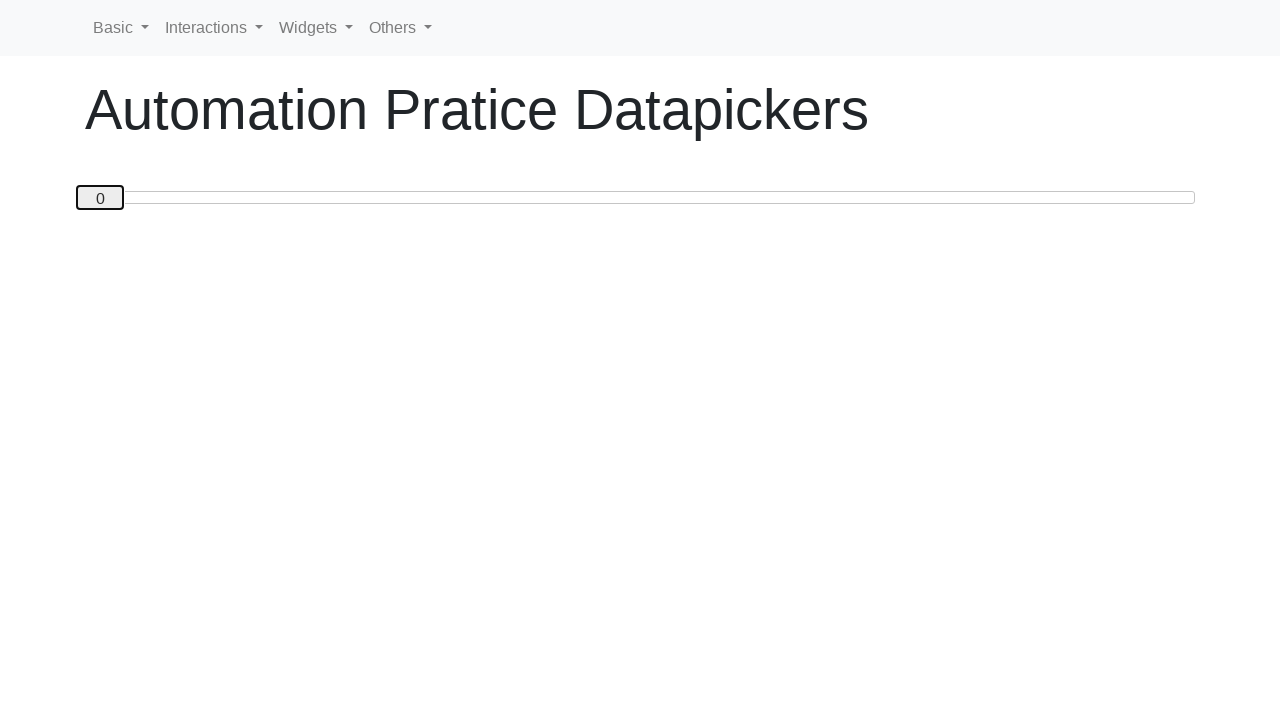

Pressed ArrowRight key once
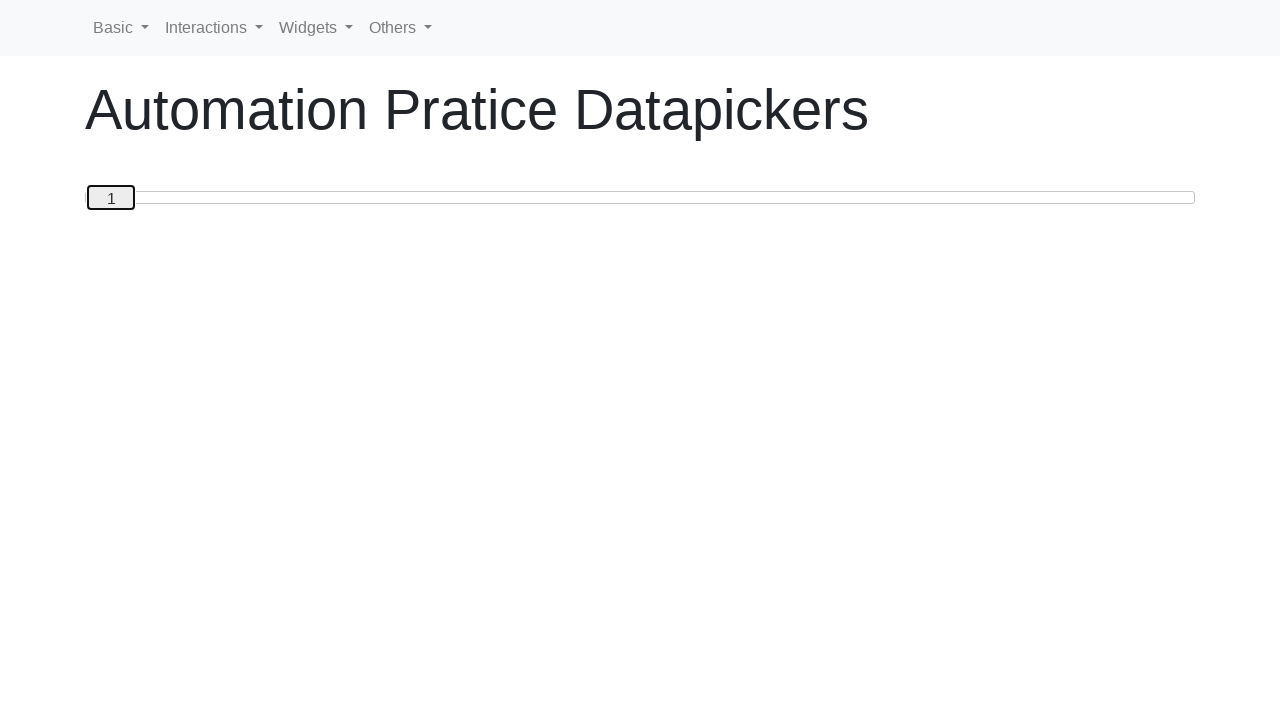

Pressed ArrowRight key (iteration 1 of 50)
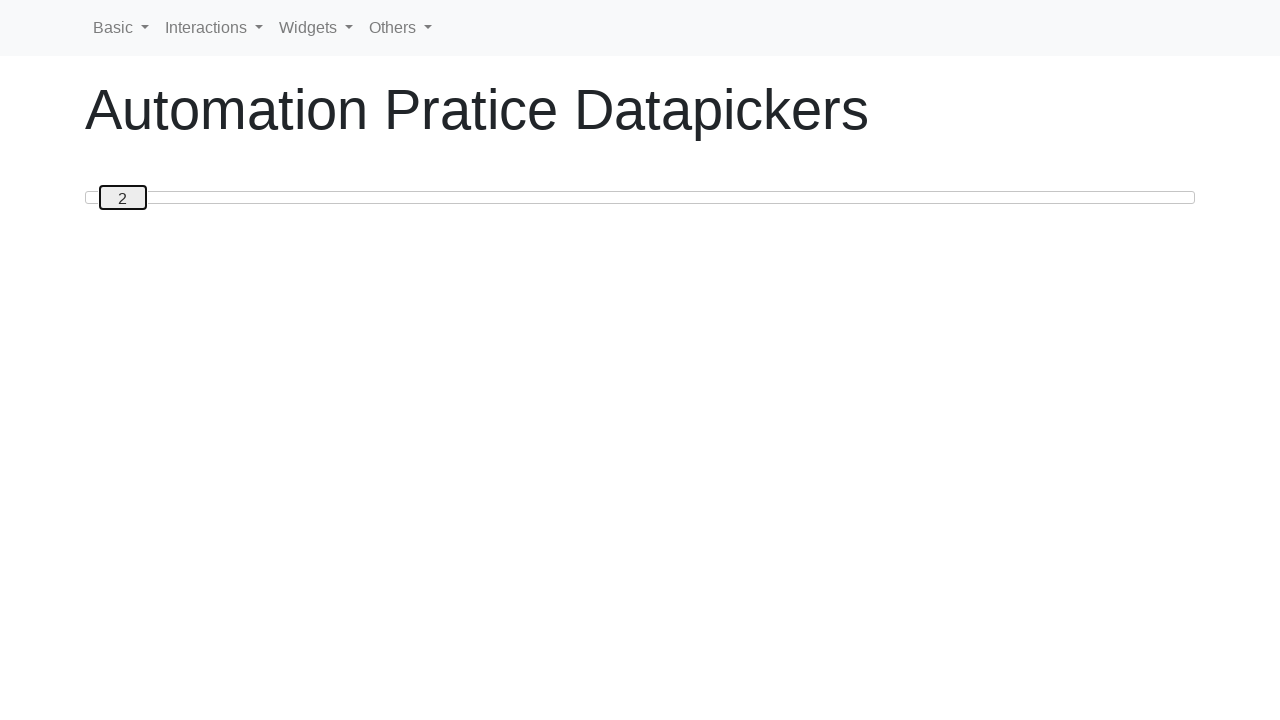

Pressed ArrowRight key (iteration 2 of 50)
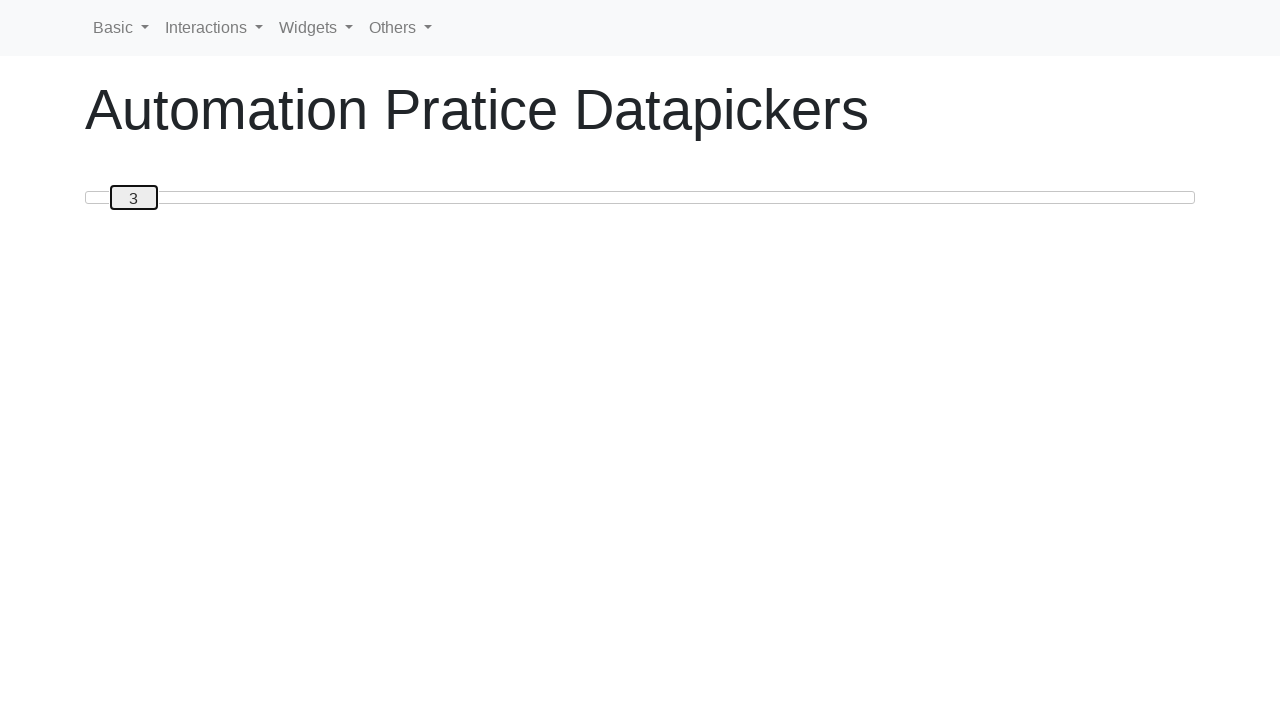

Pressed ArrowRight key (iteration 3 of 50)
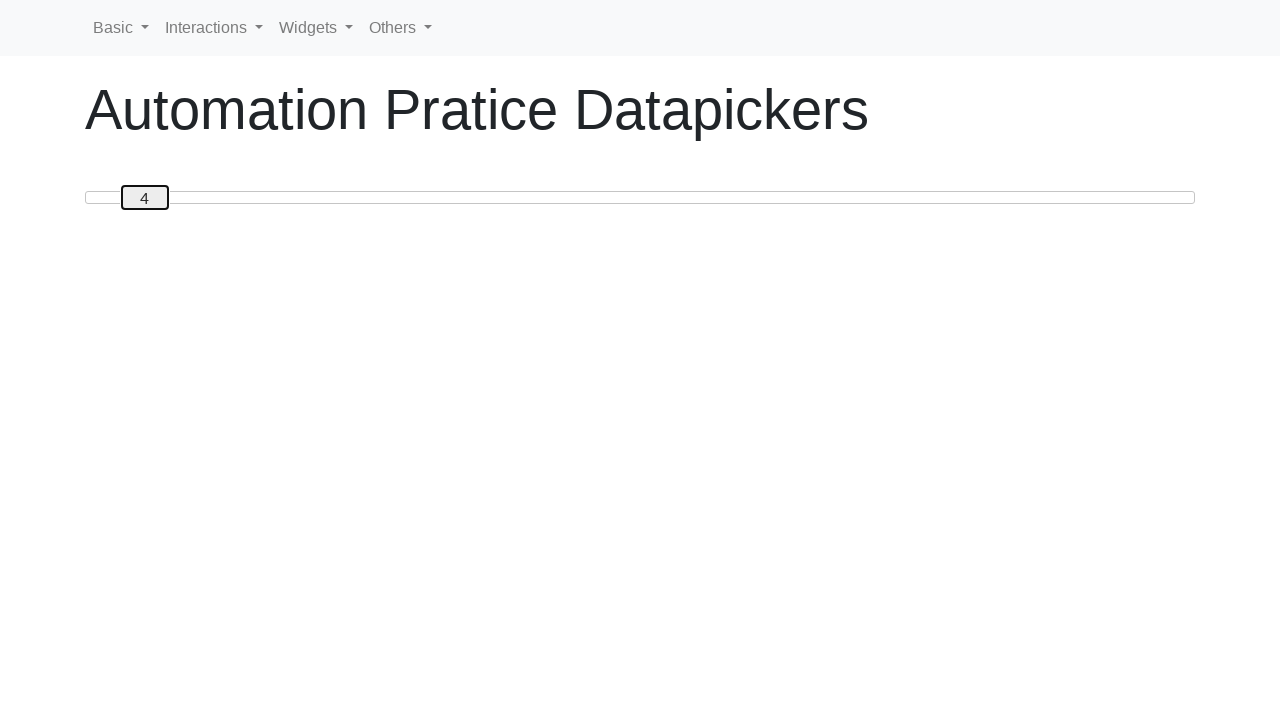

Pressed ArrowRight key (iteration 4 of 50)
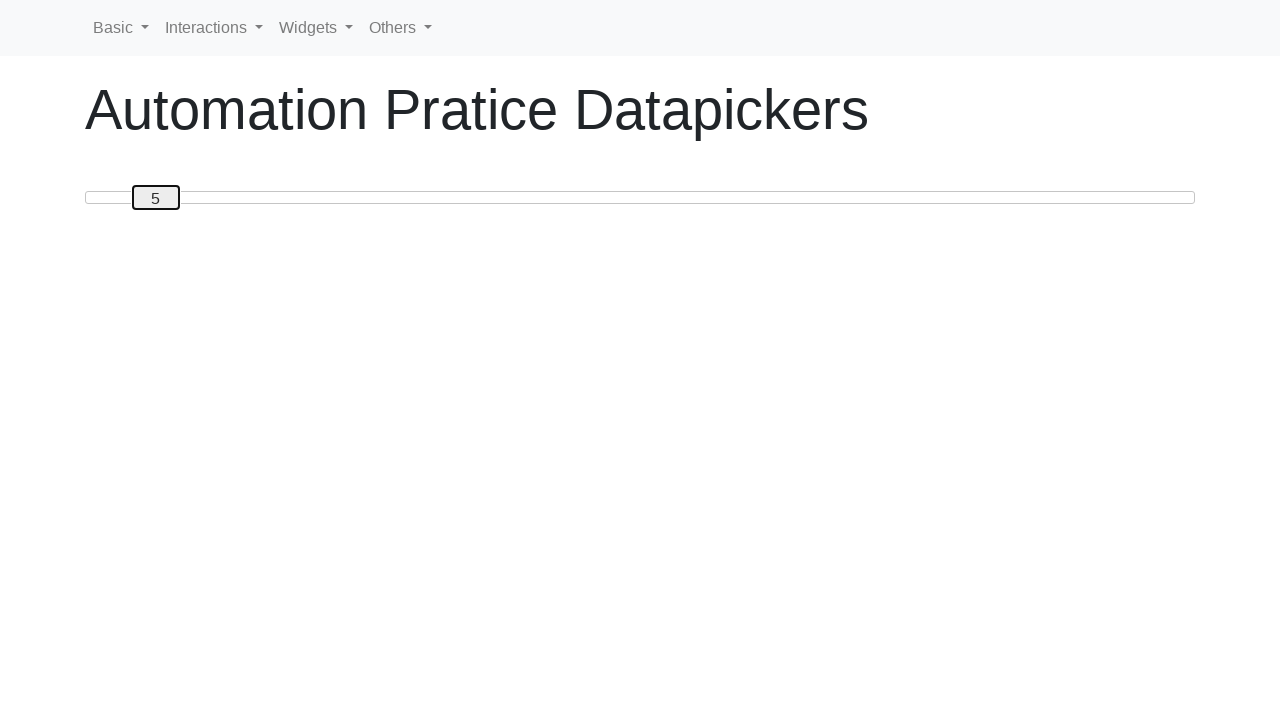

Pressed ArrowRight key (iteration 5 of 50)
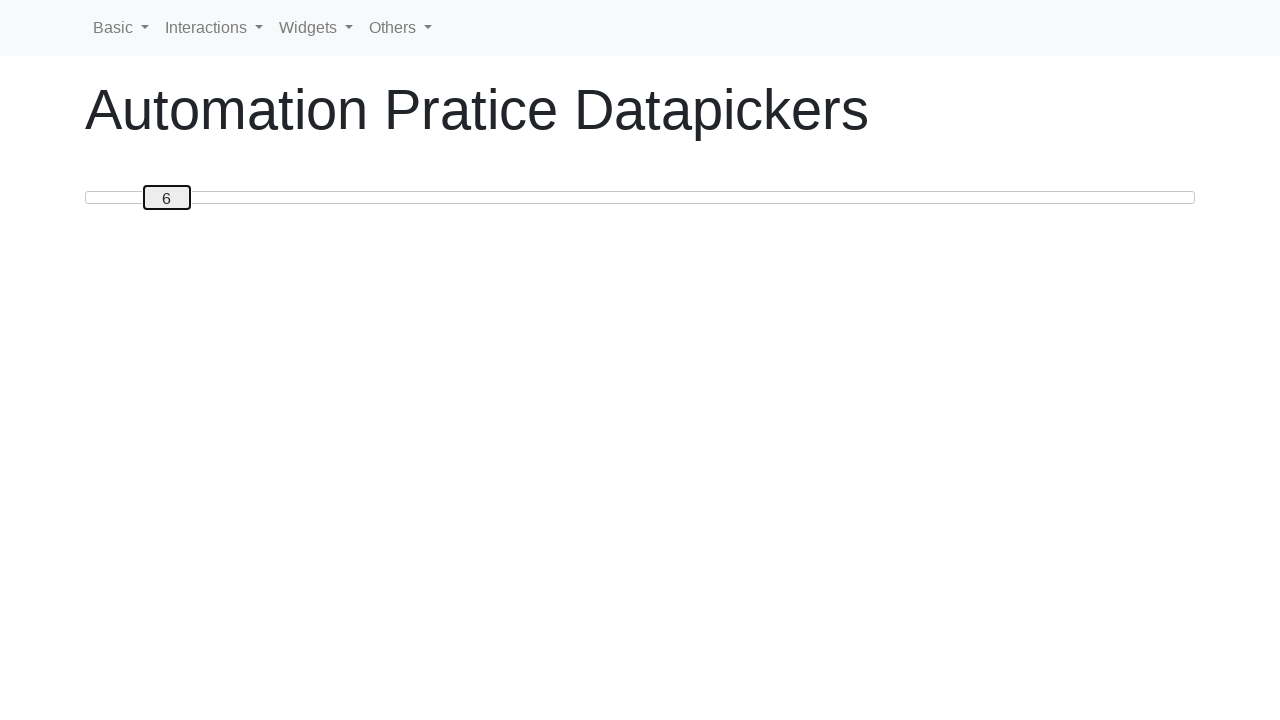

Pressed ArrowRight key (iteration 6 of 50)
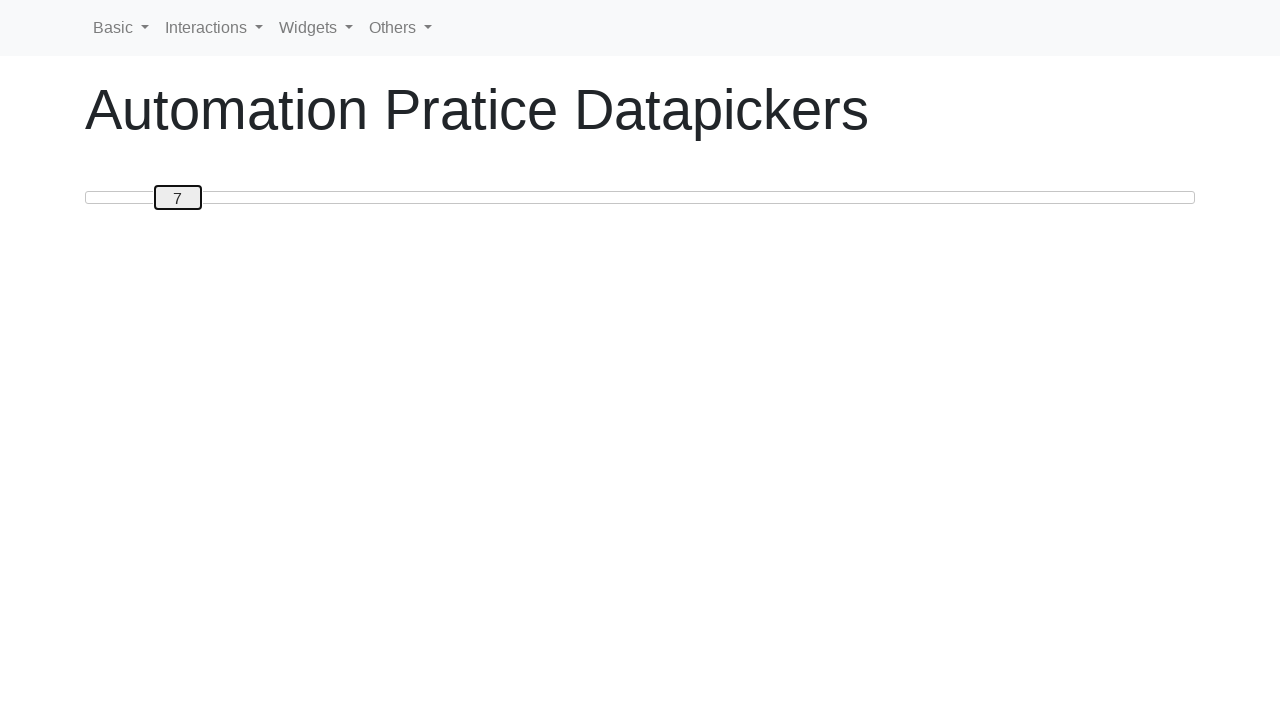

Pressed ArrowRight key (iteration 7 of 50)
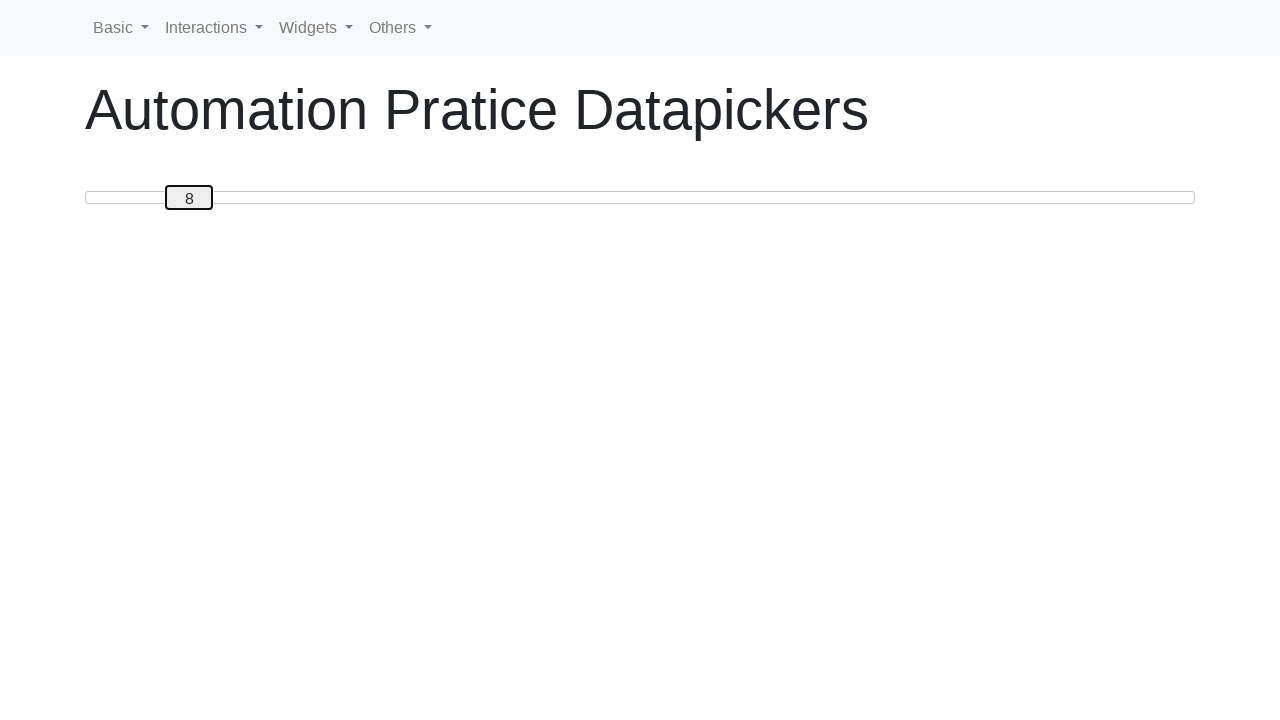

Pressed ArrowRight key (iteration 8 of 50)
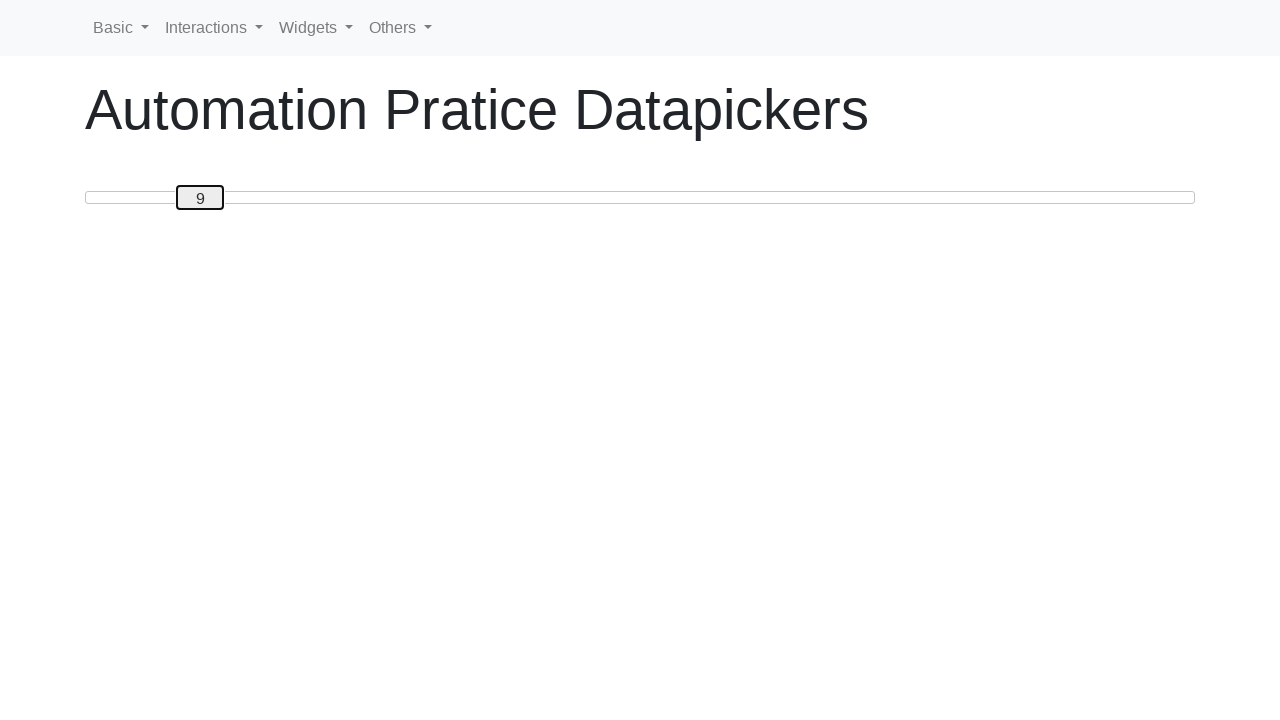

Pressed ArrowRight key (iteration 9 of 50)
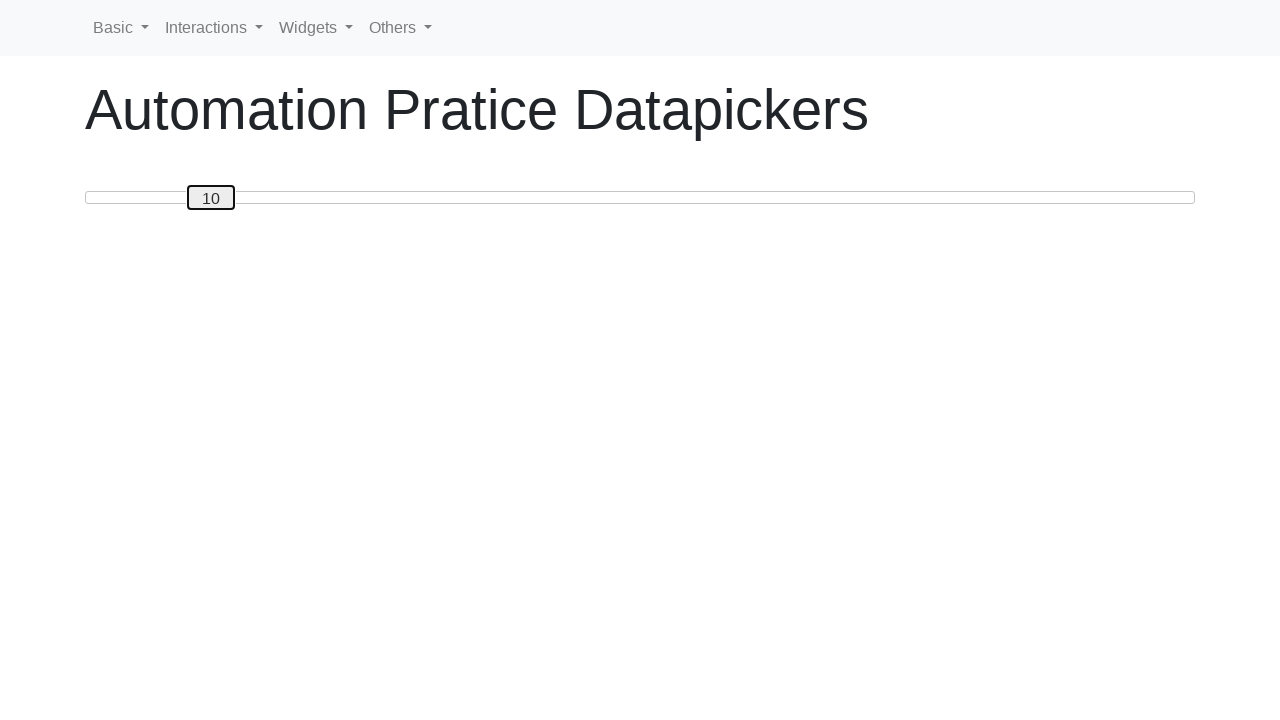

Pressed ArrowRight key (iteration 10 of 50)
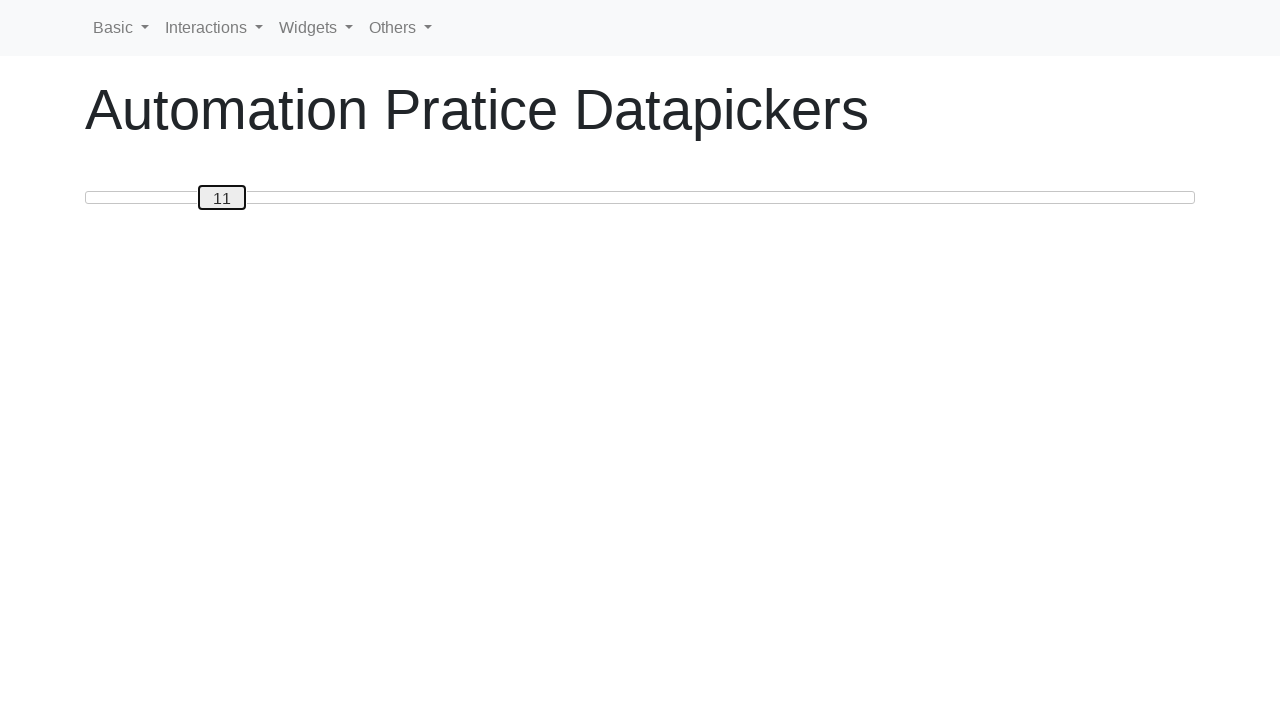

Pressed ArrowRight key (iteration 11 of 50)
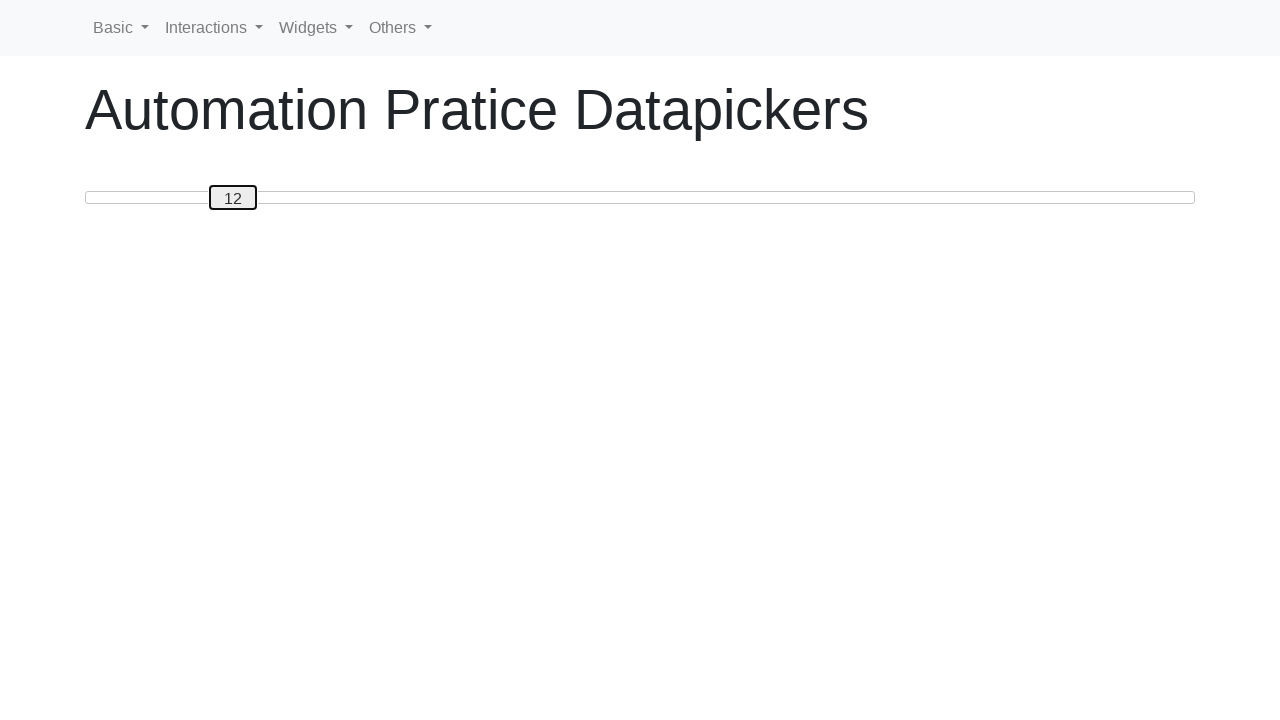

Pressed ArrowRight key (iteration 12 of 50)
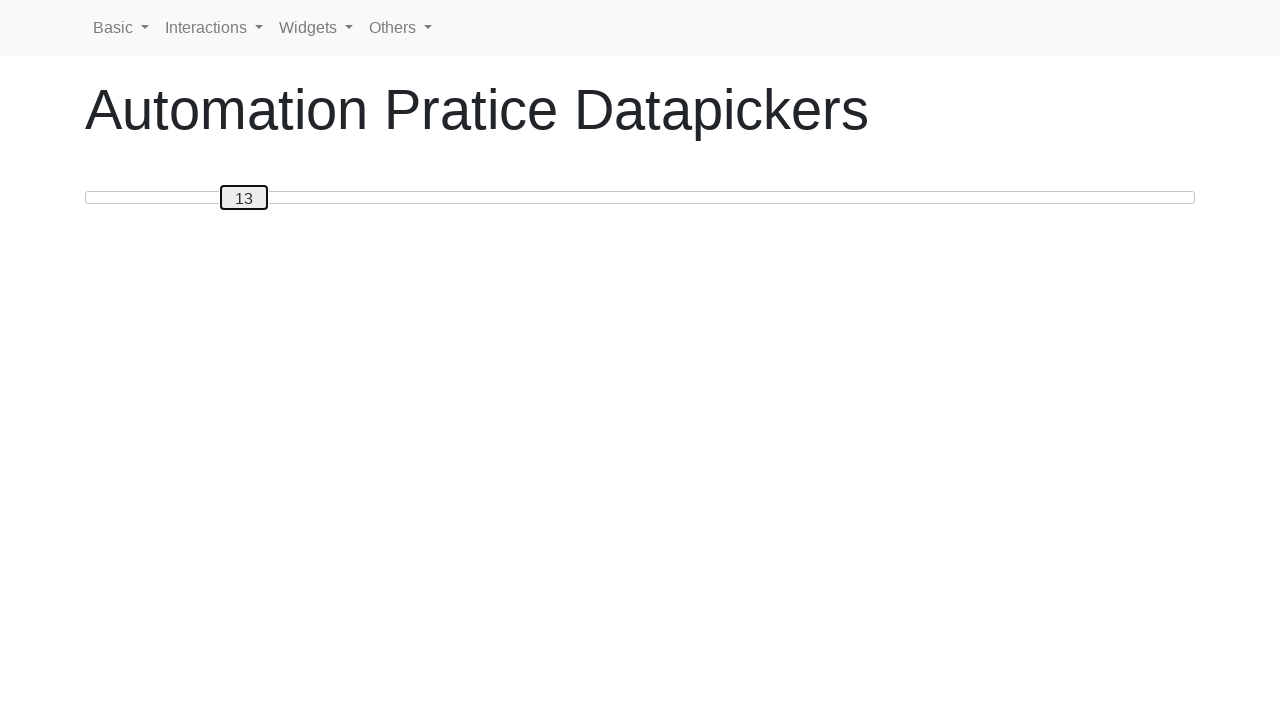

Pressed ArrowRight key (iteration 13 of 50)
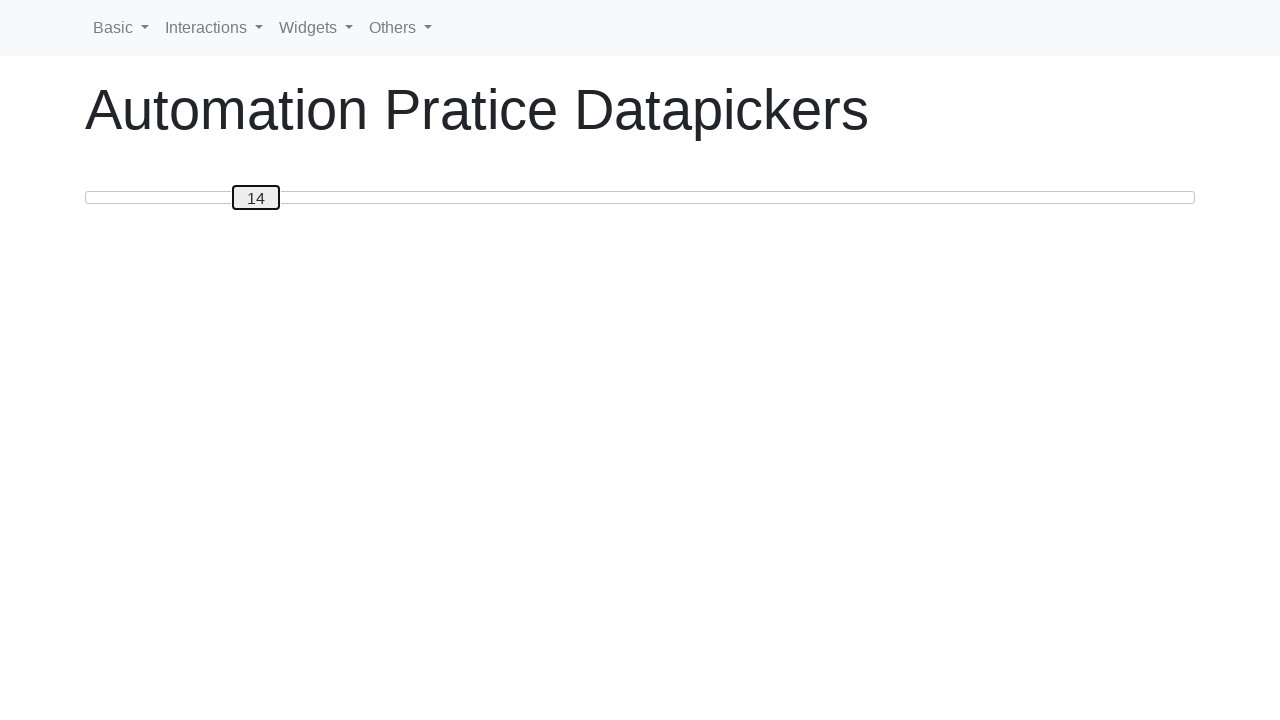

Pressed ArrowRight key (iteration 14 of 50)
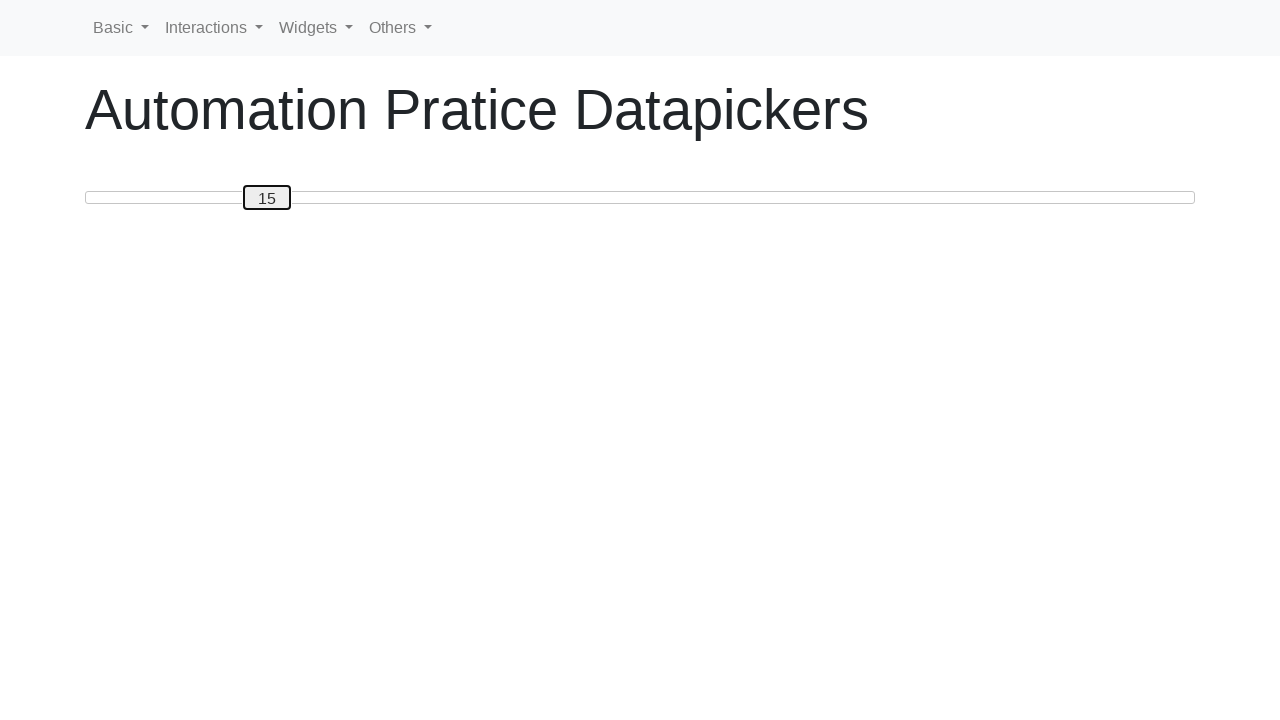

Pressed ArrowRight key (iteration 15 of 50)
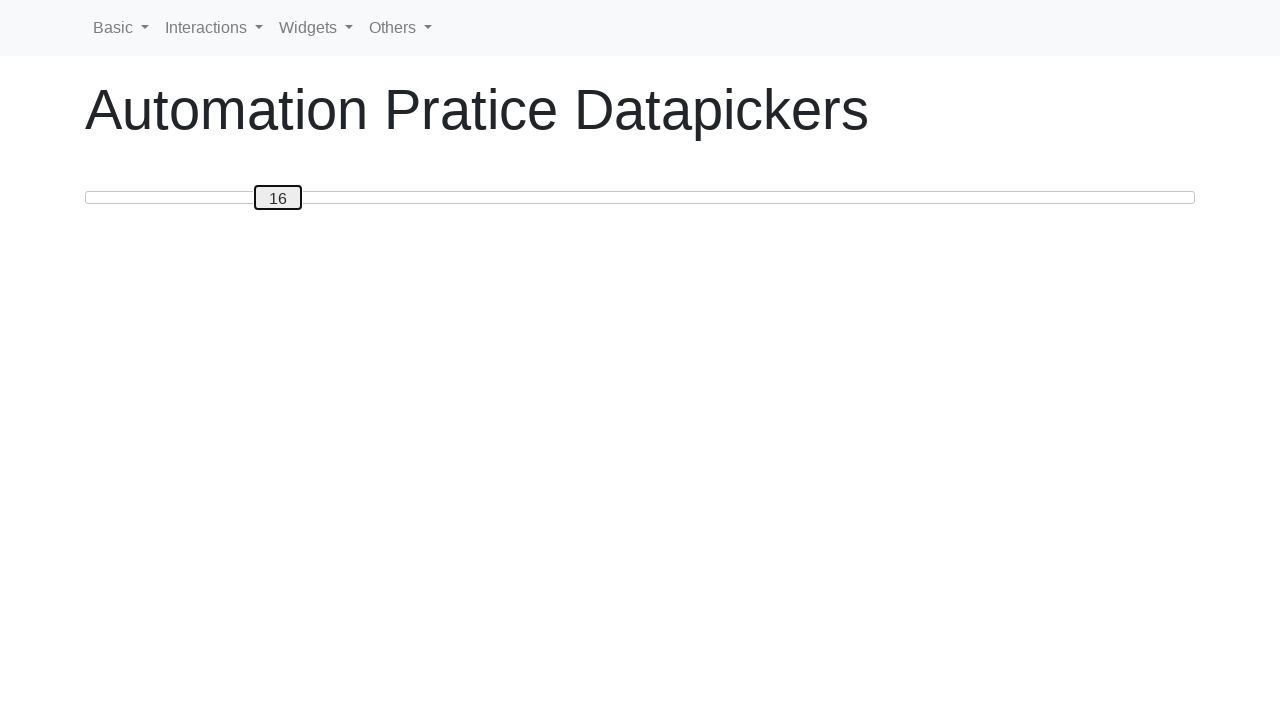

Pressed ArrowRight key (iteration 16 of 50)
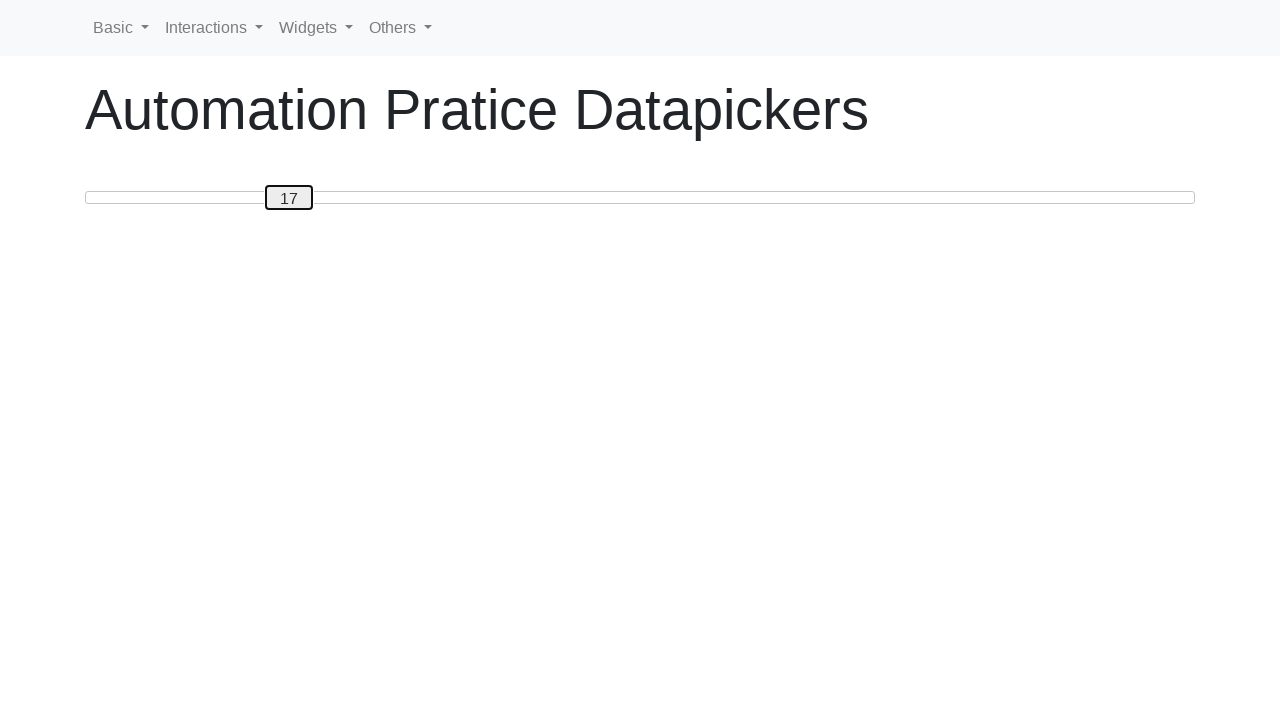

Pressed ArrowRight key (iteration 17 of 50)
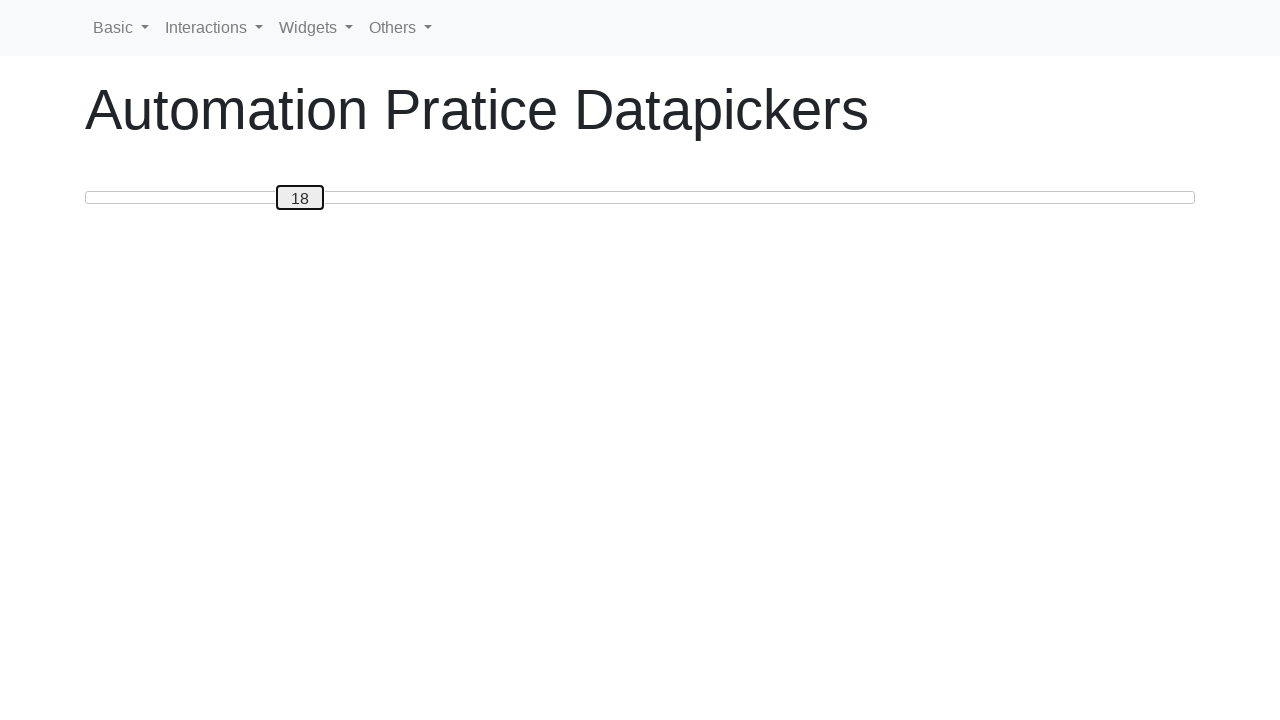

Pressed ArrowRight key (iteration 18 of 50)
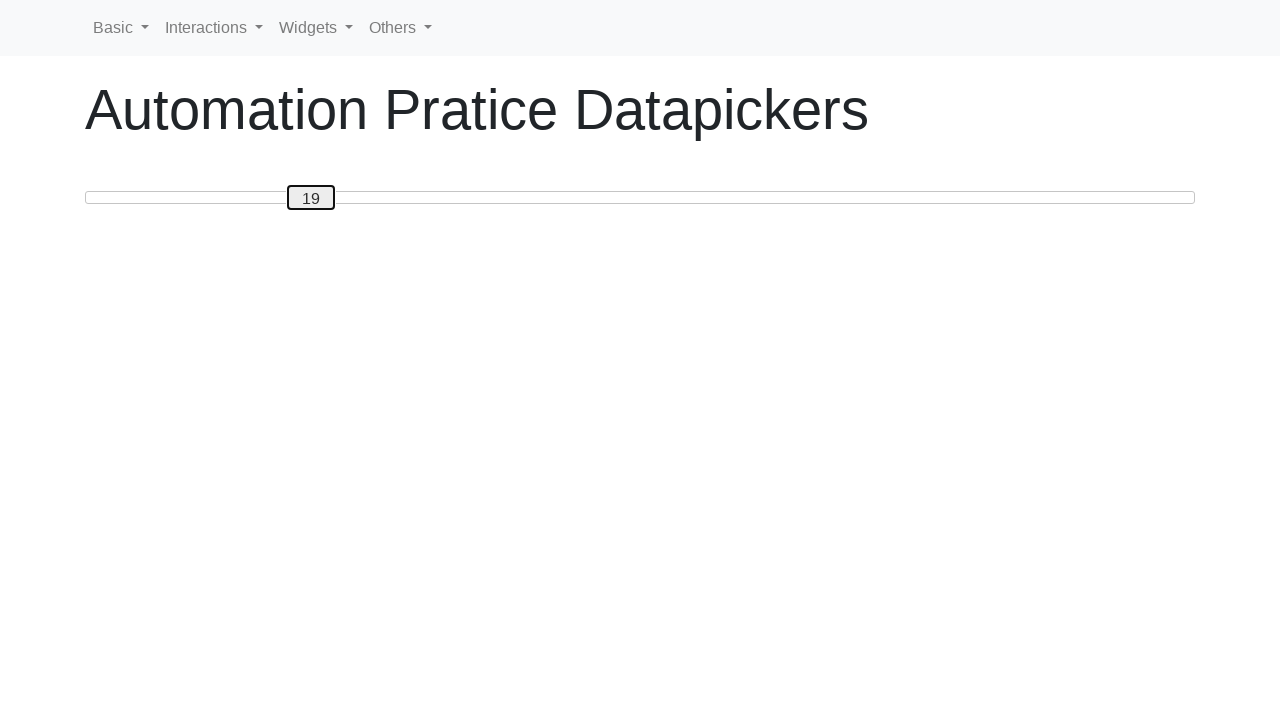

Pressed ArrowRight key (iteration 19 of 50)
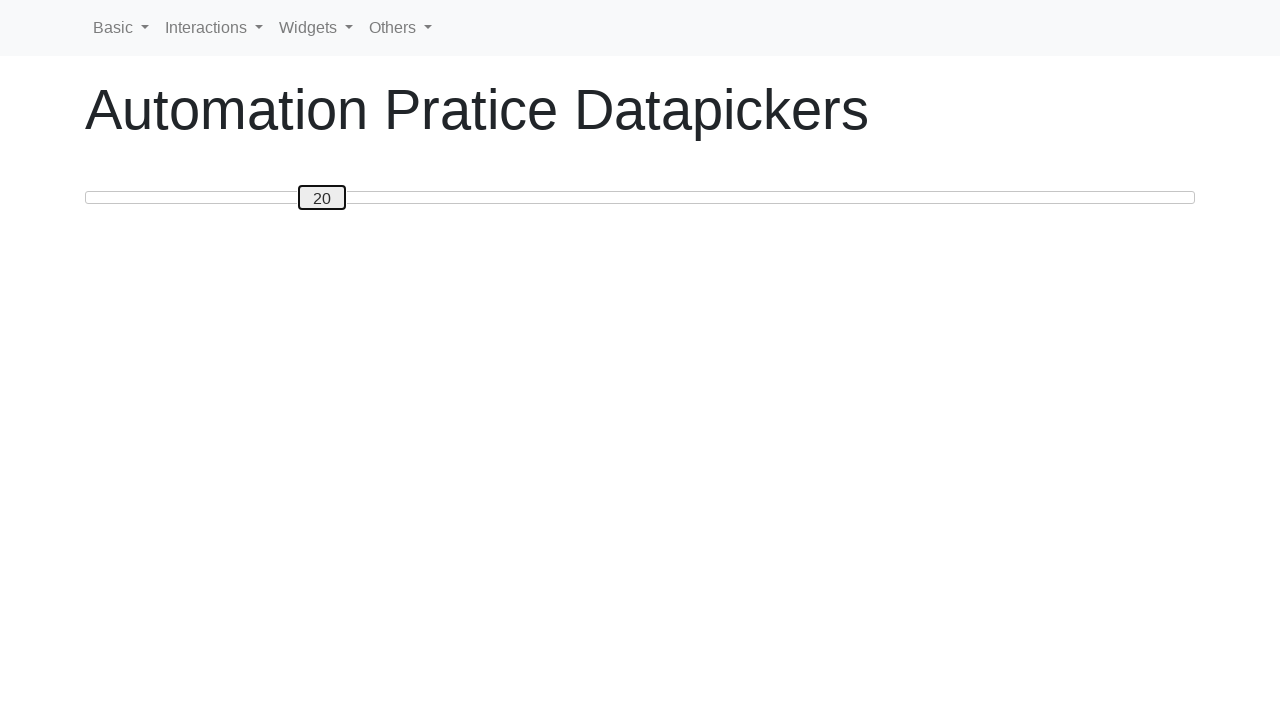

Pressed ArrowRight key (iteration 20 of 50)
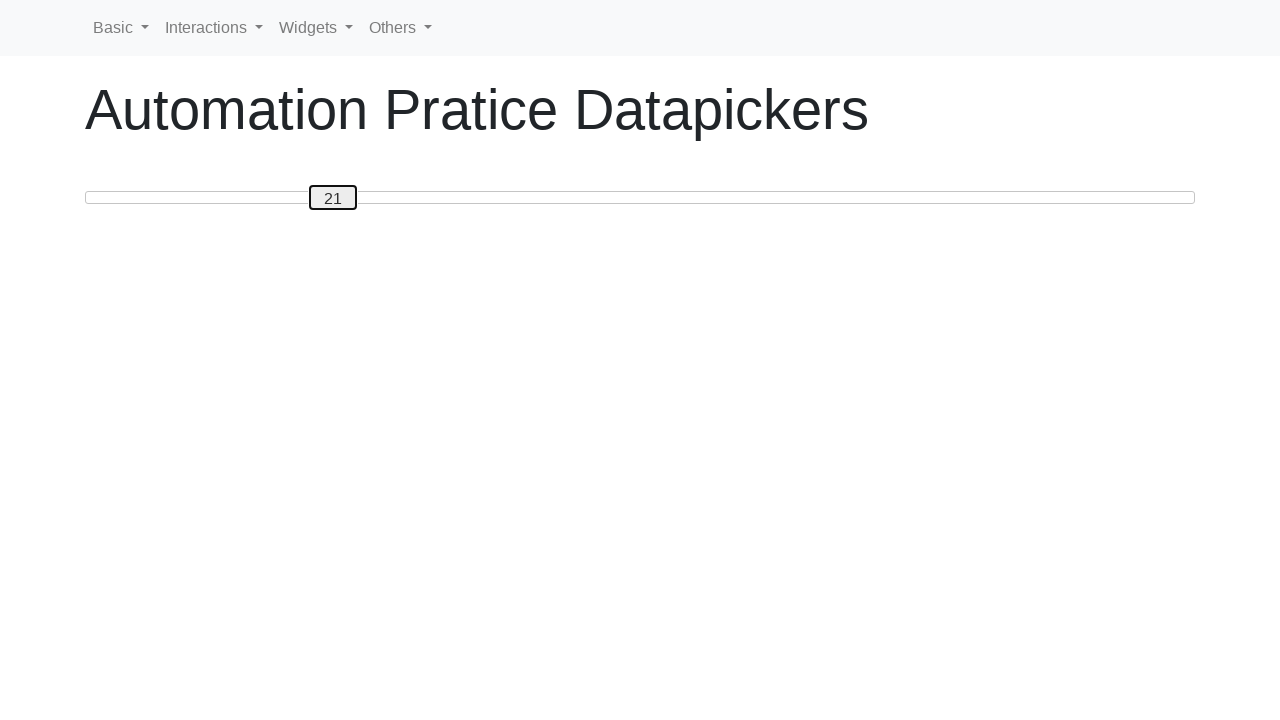

Pressed ArrowRight key (iteration 21 of 50)
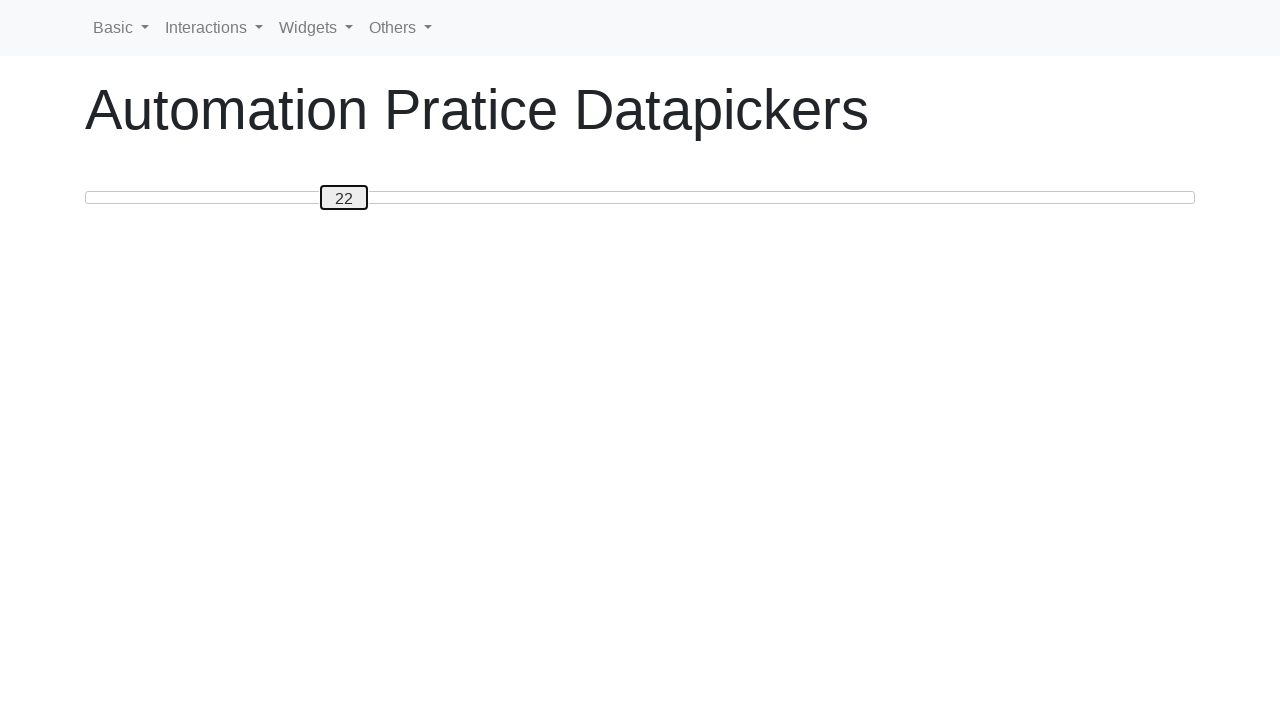

Pressed ArrowRight key (iteration 22 of 50)
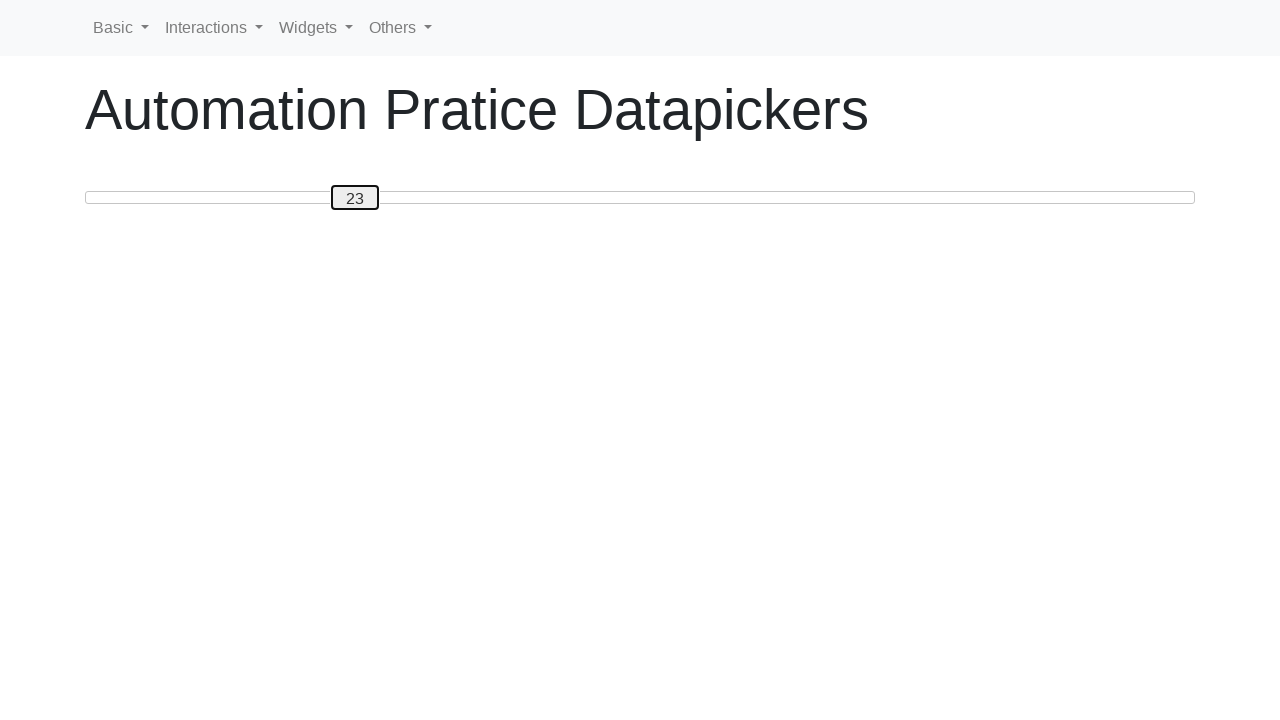

Pressed ArrowRight key (iteration 23 of 50)
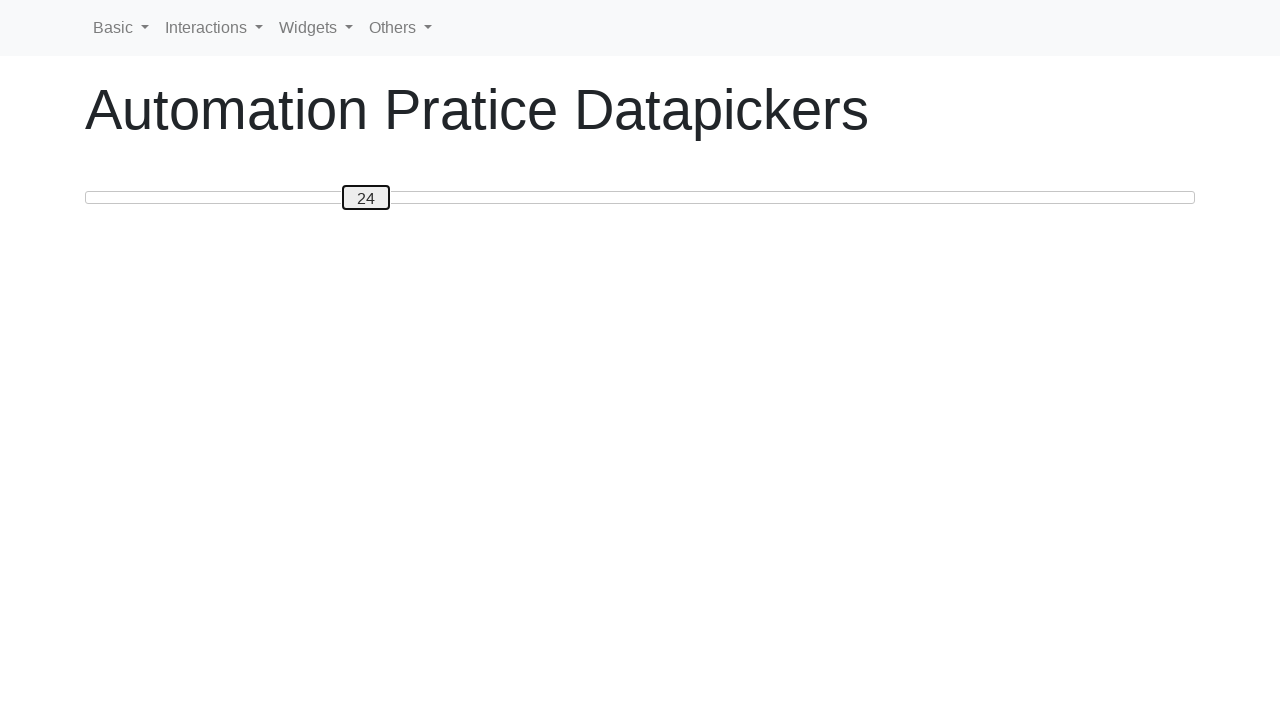

Pressed ArrowRight key (iteration 24 of 50)
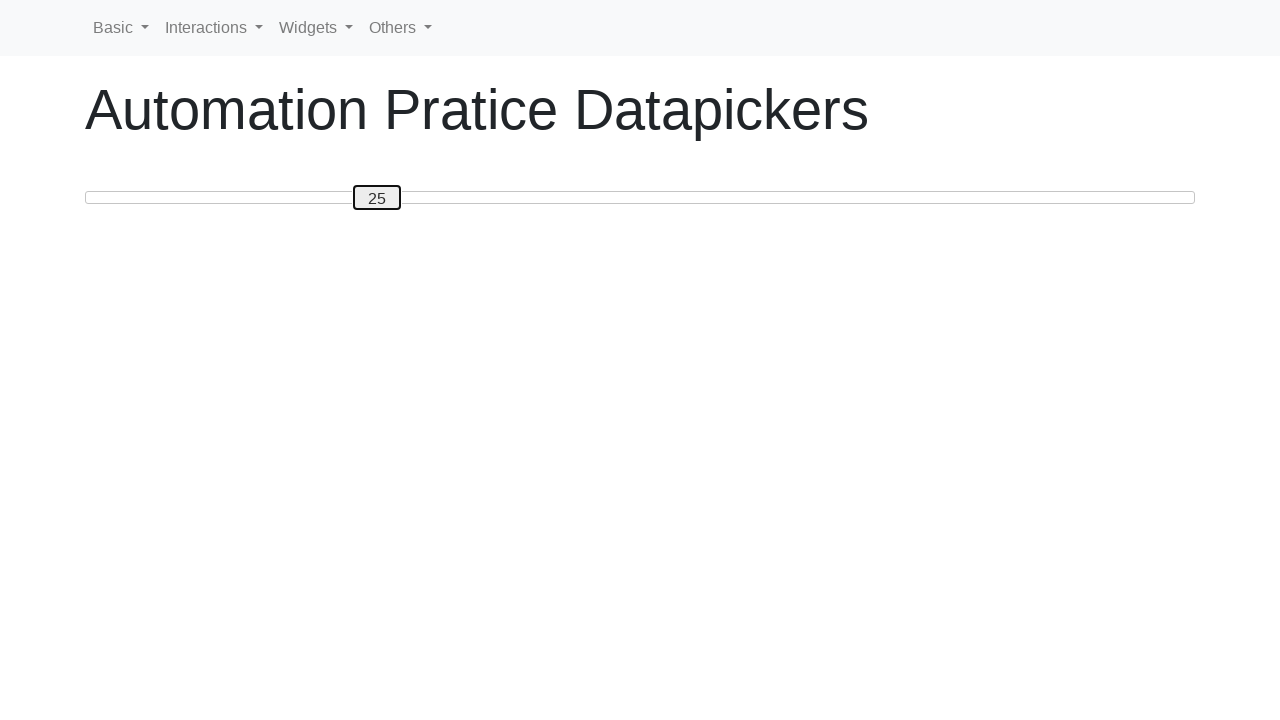

Pressed ArrowRight key (iteration 25 of 50)
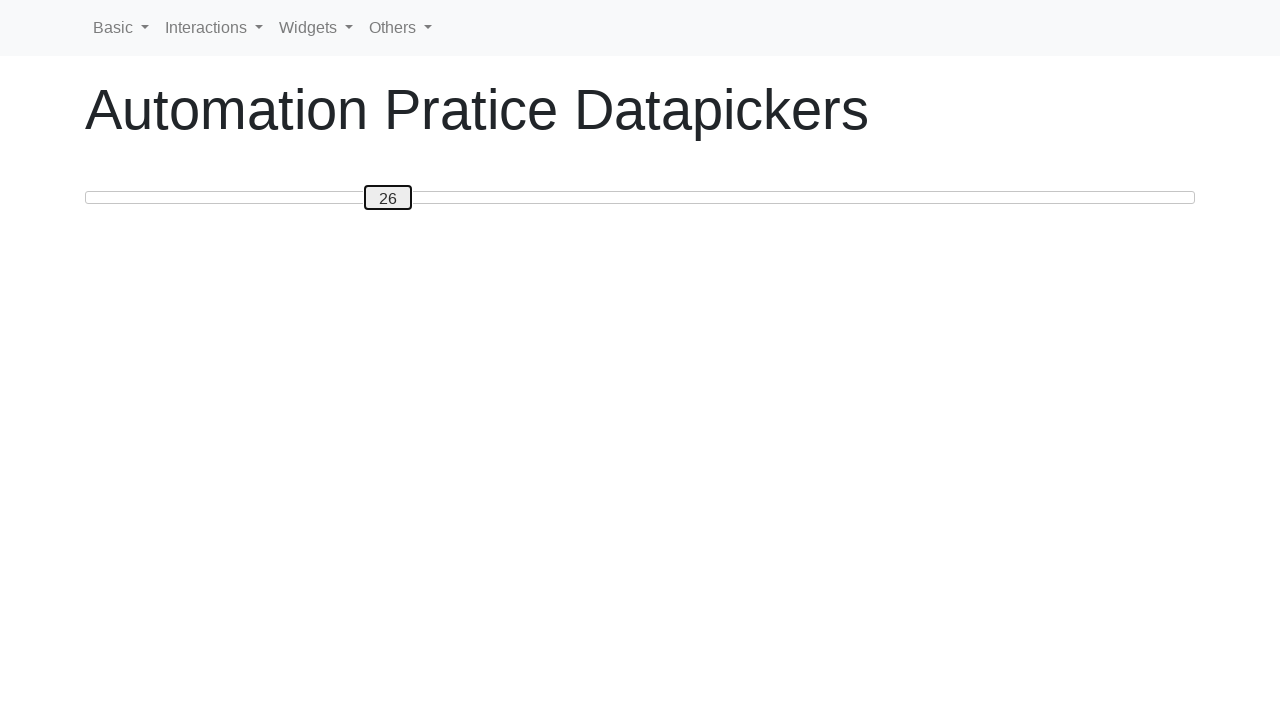

Pressed ArrowRight key (iteration 26 of 50)
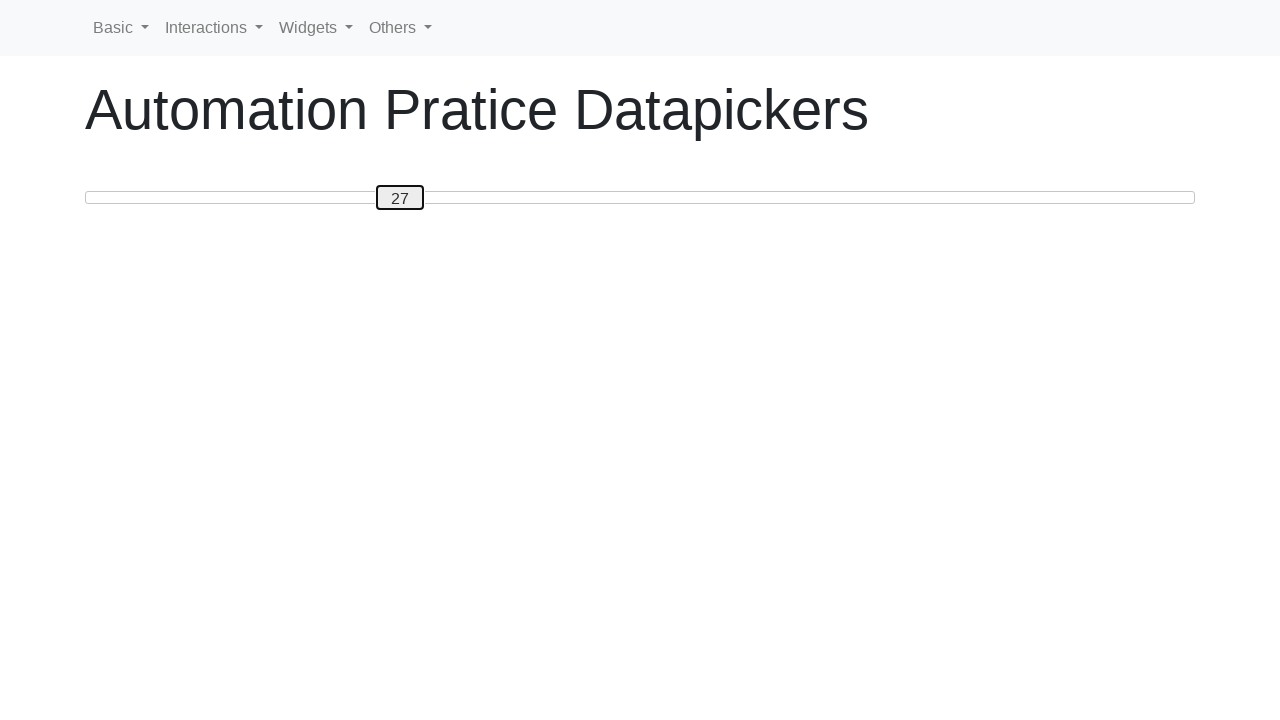

Pressed ArrowRight key (iteration 27 of 50)
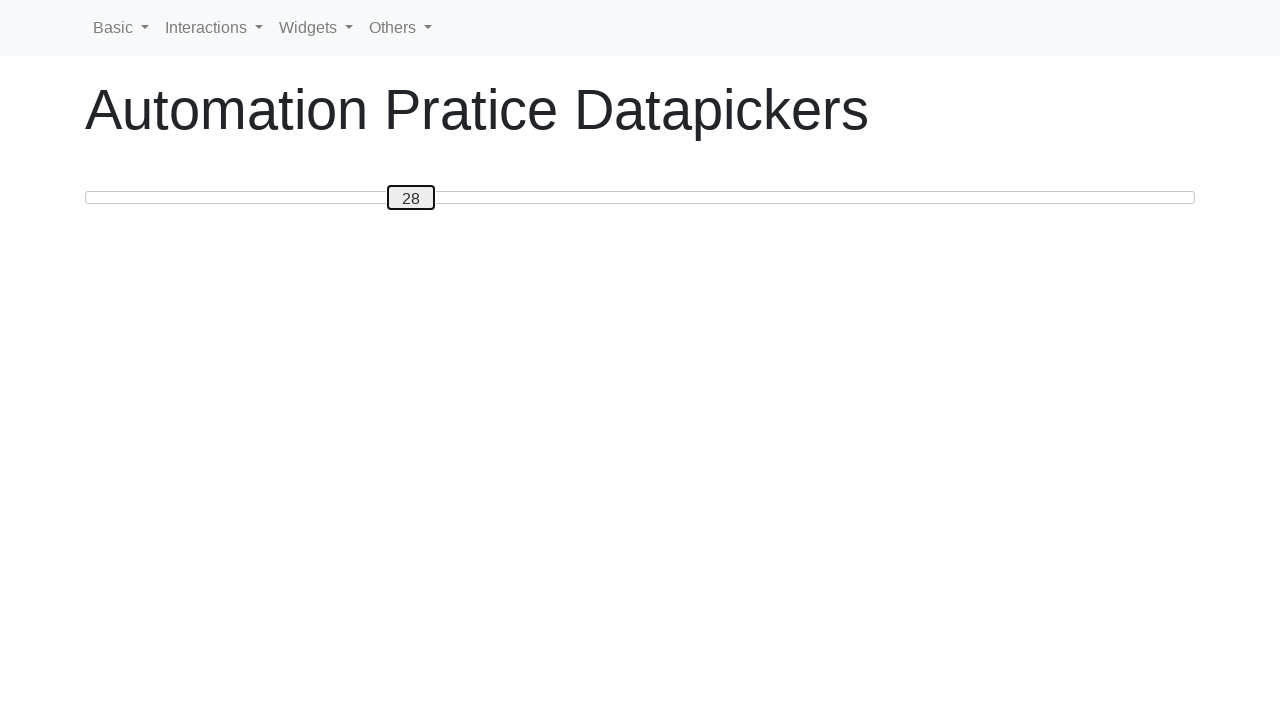

Pressed ArrowRight key (iteration 28 of 50)
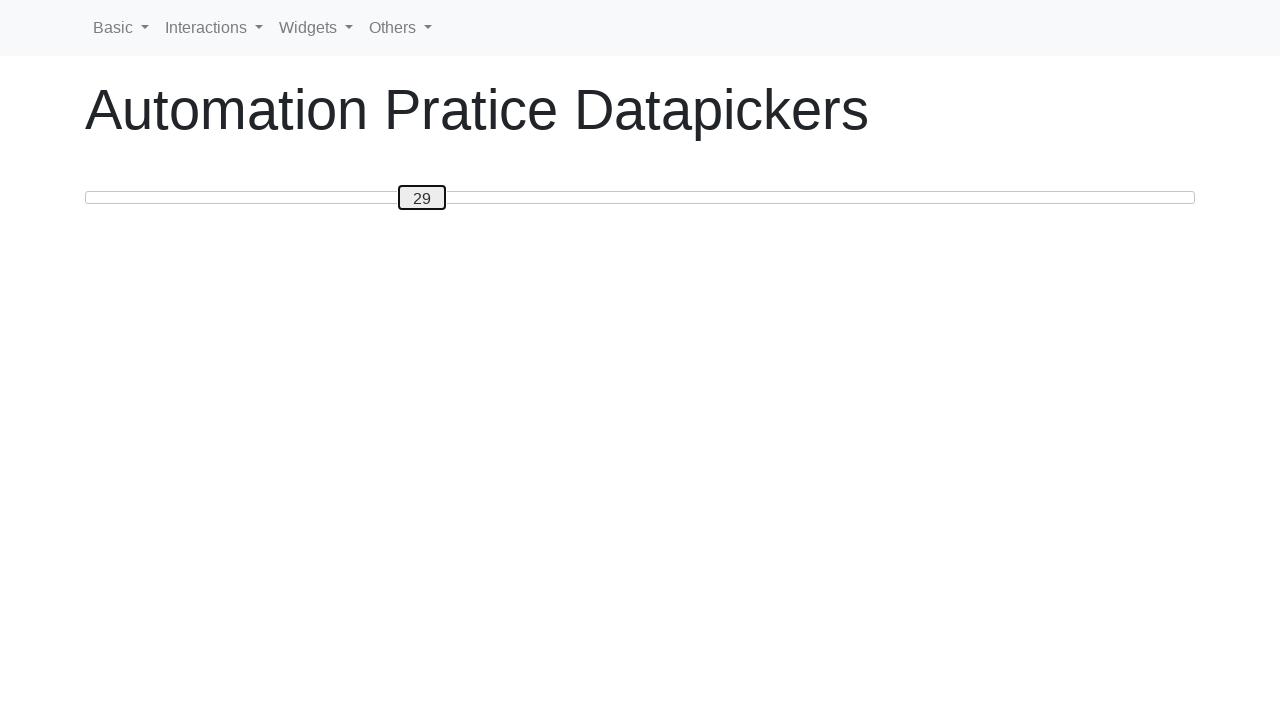

Pressed ArrowRight key (iteration 29 of 50)
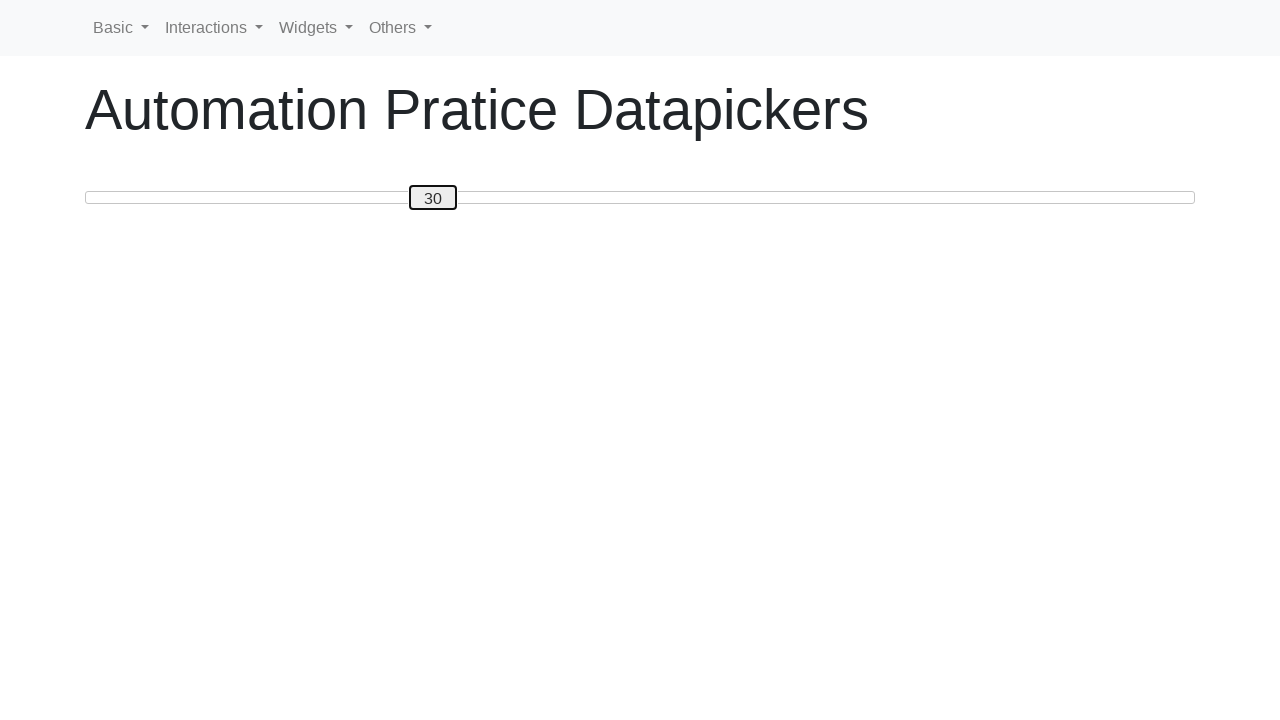

Pressed ArrowRight key (iteration 30 of 50)
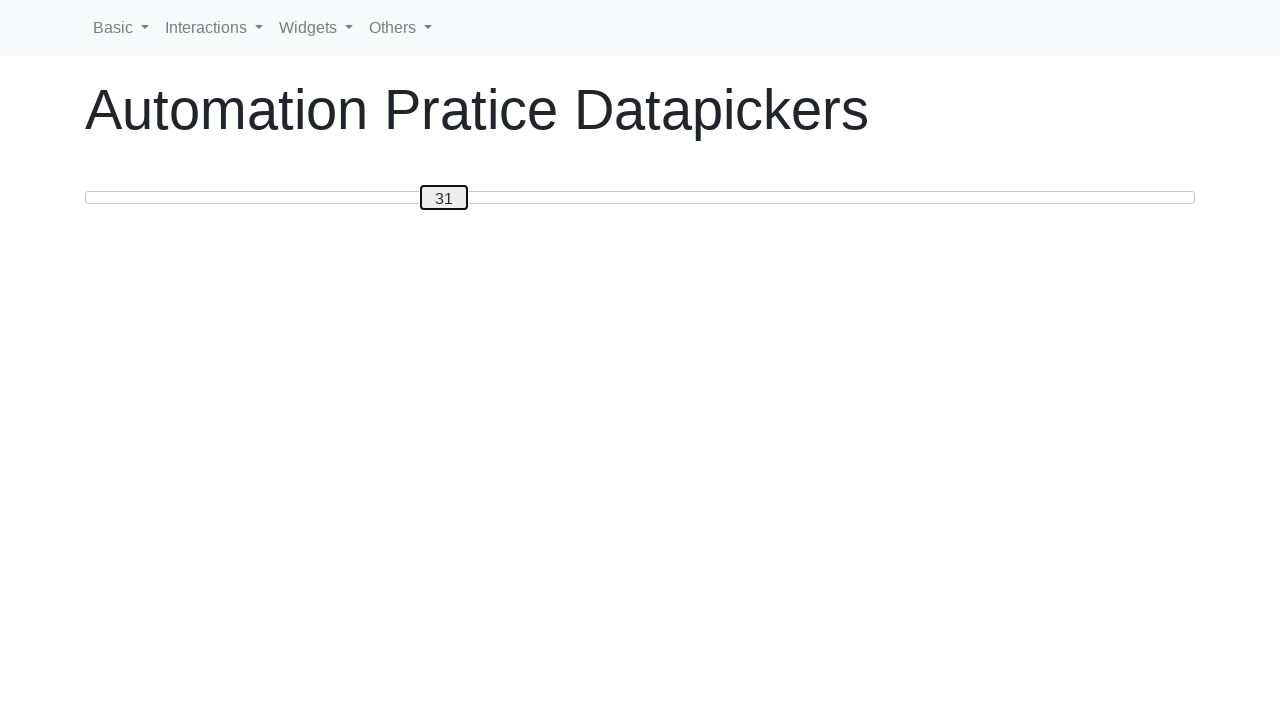

Pressed ArrowRight key (iteration 31 of 50)
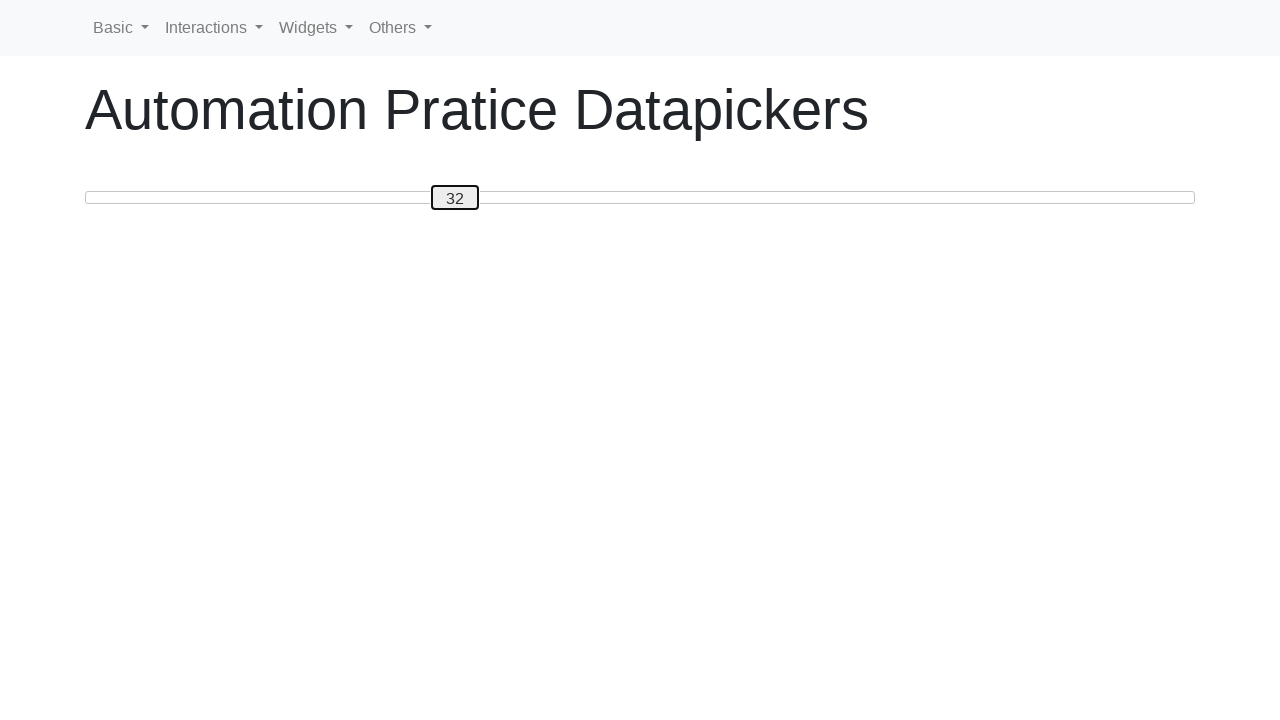

Pressed ArrowRight key (iteration 32 of 50)
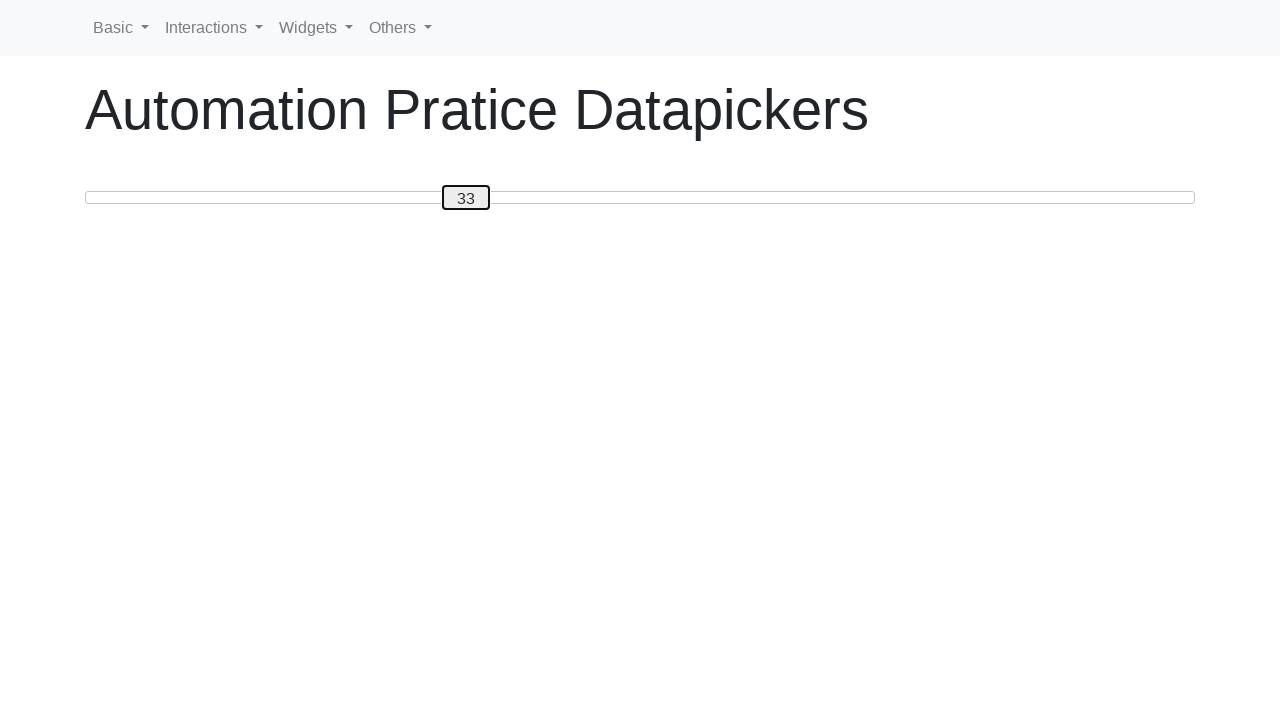

Pressed ArrowRight key (iteration 33 of 50)
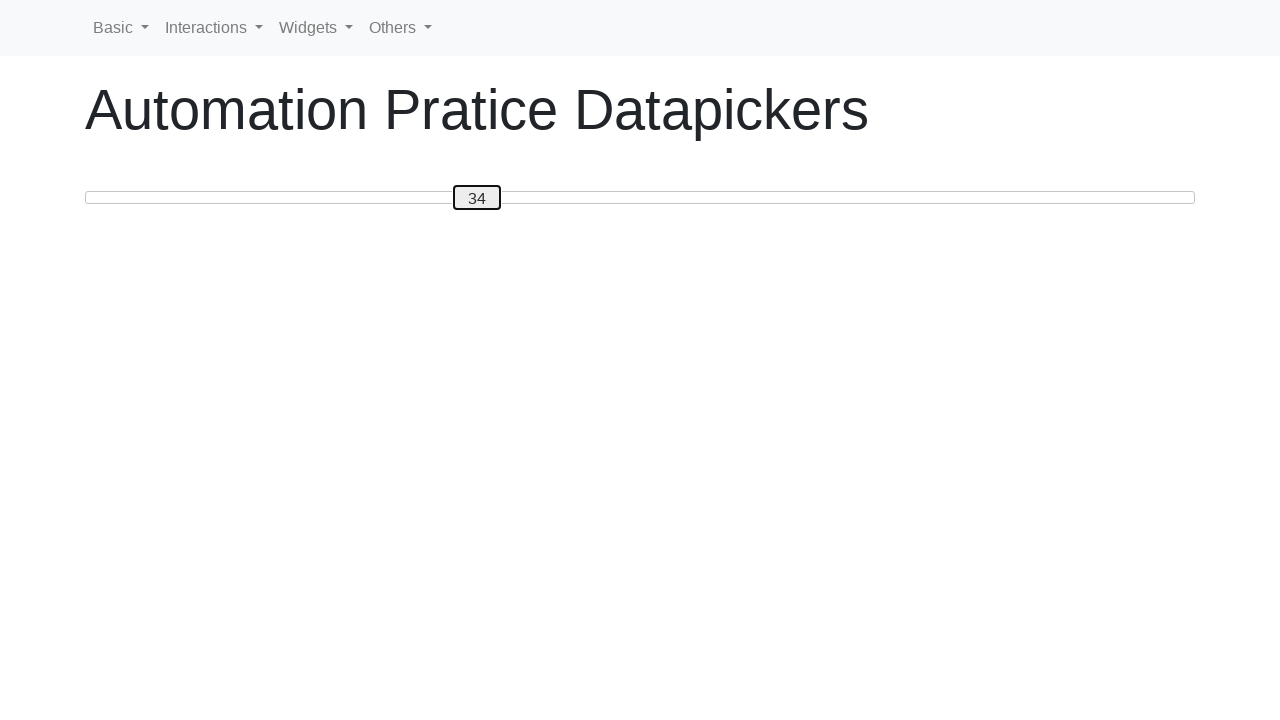

Pressed ArrowRight key (iteration 34 of 50)
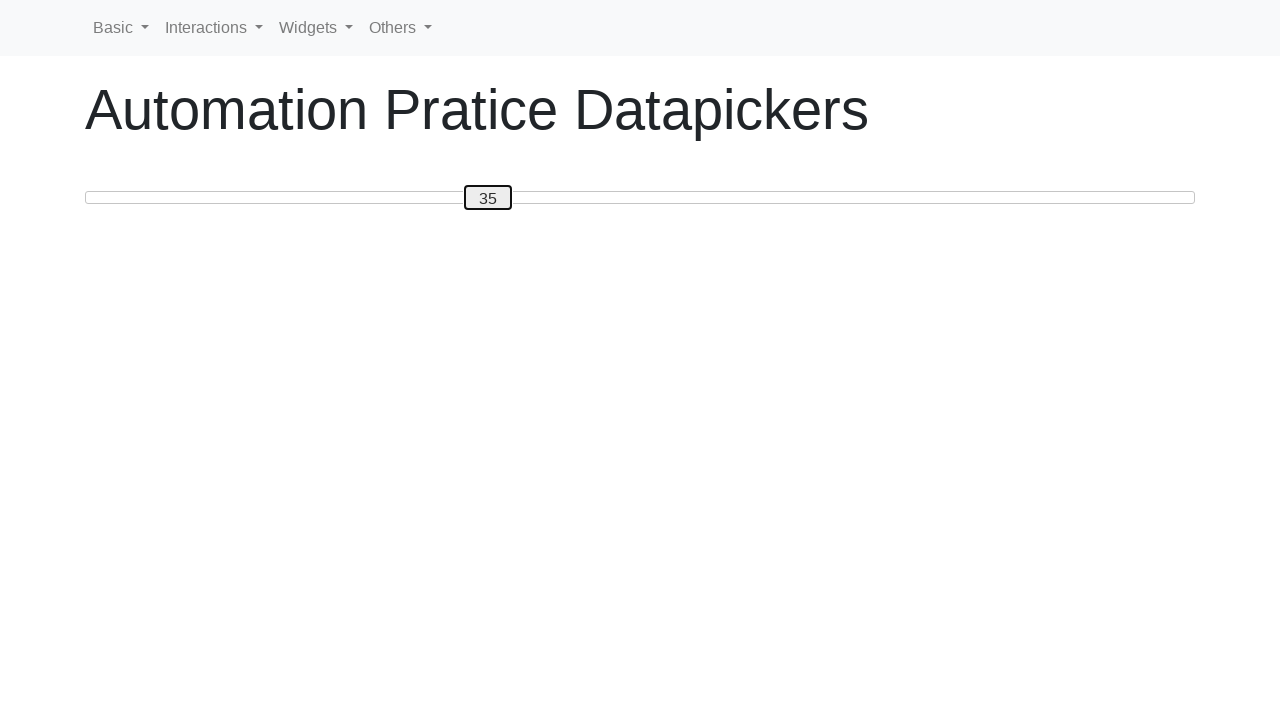

Pressed ArrowRight key (iteration 35 of 50)
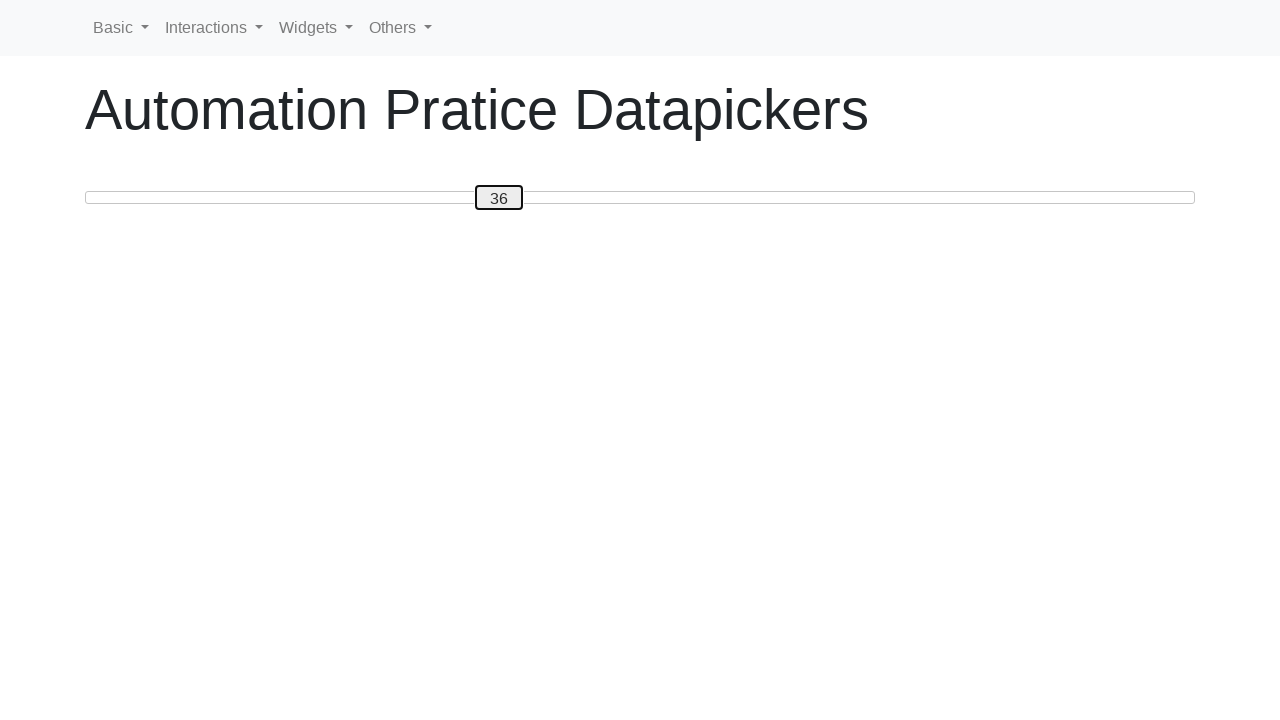

Pressed ArrowRight key (iteration 36 of 50)
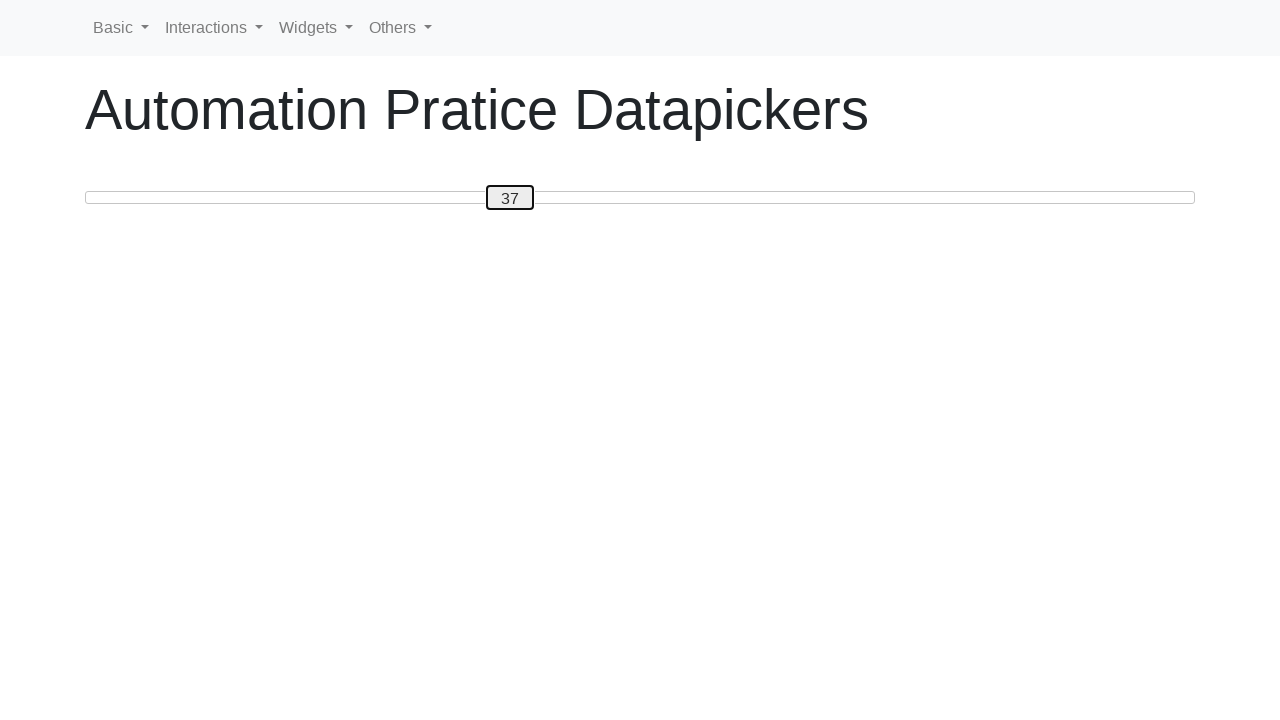

Pressed ArrowRight key (iteration 37 of 50)
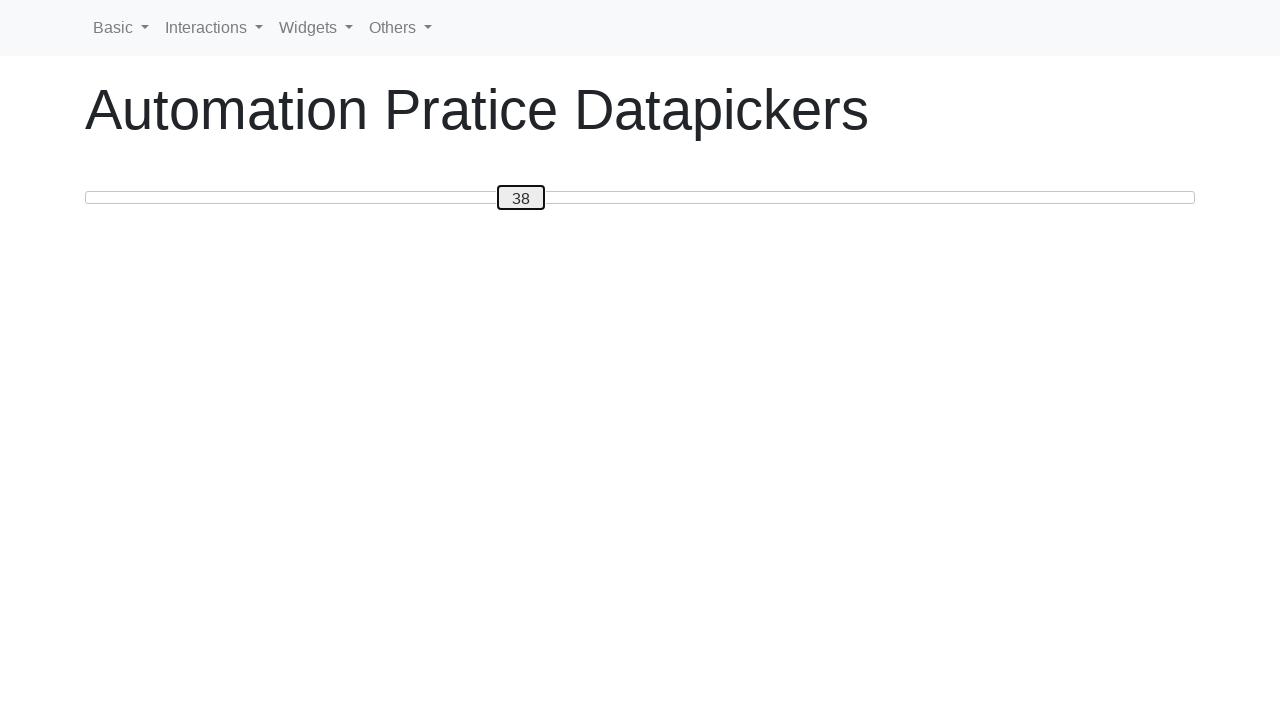

Pressed ArrowRight key (iteration 38 of 50)
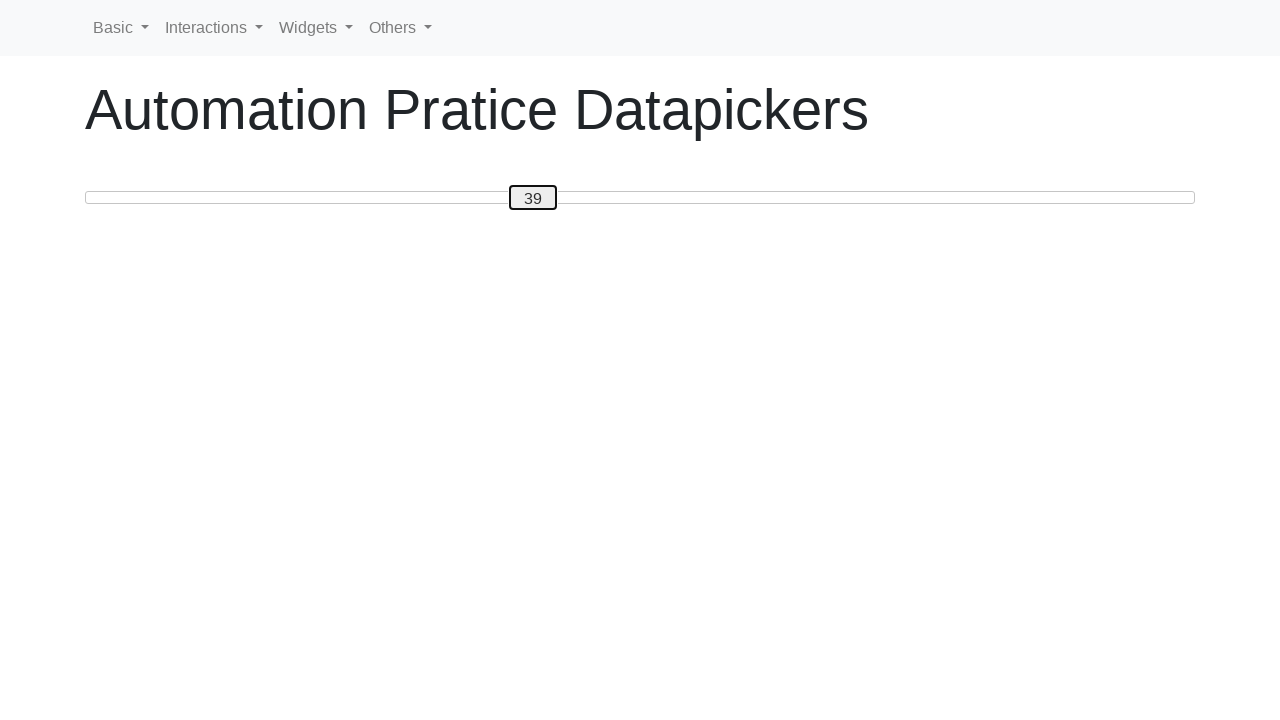

Pressed ArrowRight key (iteration 39 of 50)
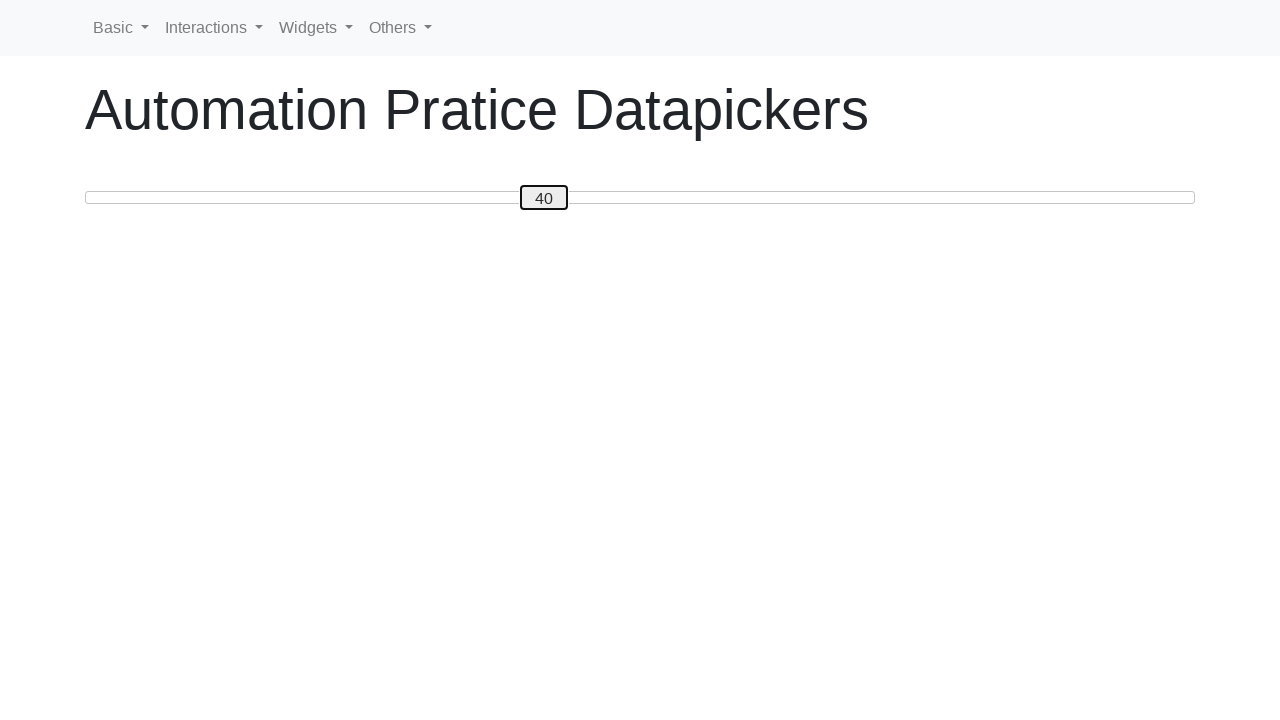

Pressed ArrowRight key (iteration 40 of 50)
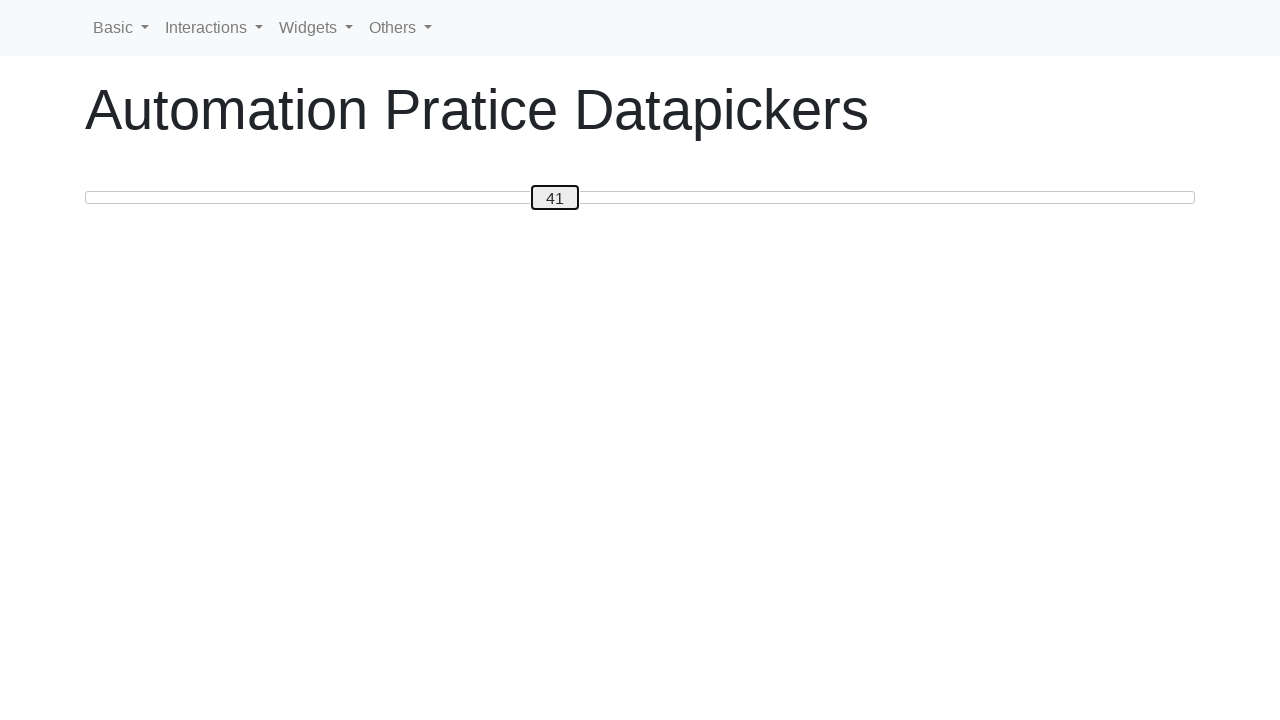

Pressed ArrowRight key (iteration 41 of 50)
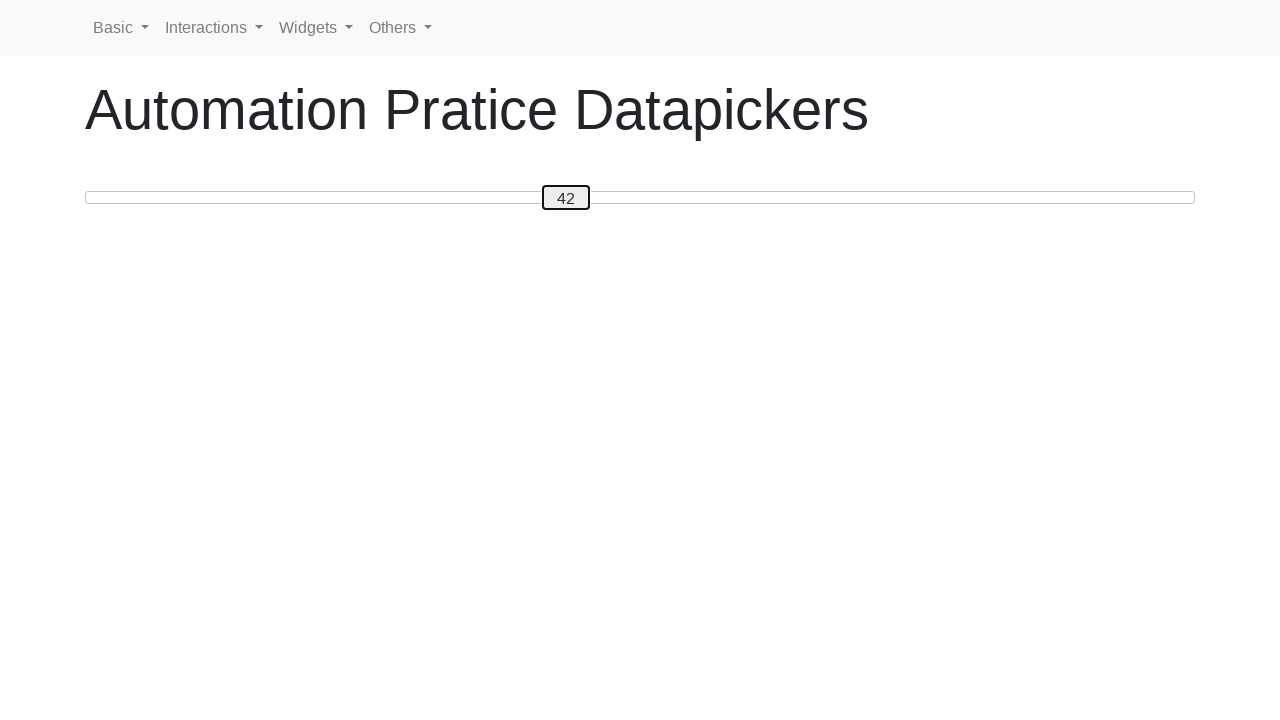

Pressed ArrowRight key (iteration 42 of 50)
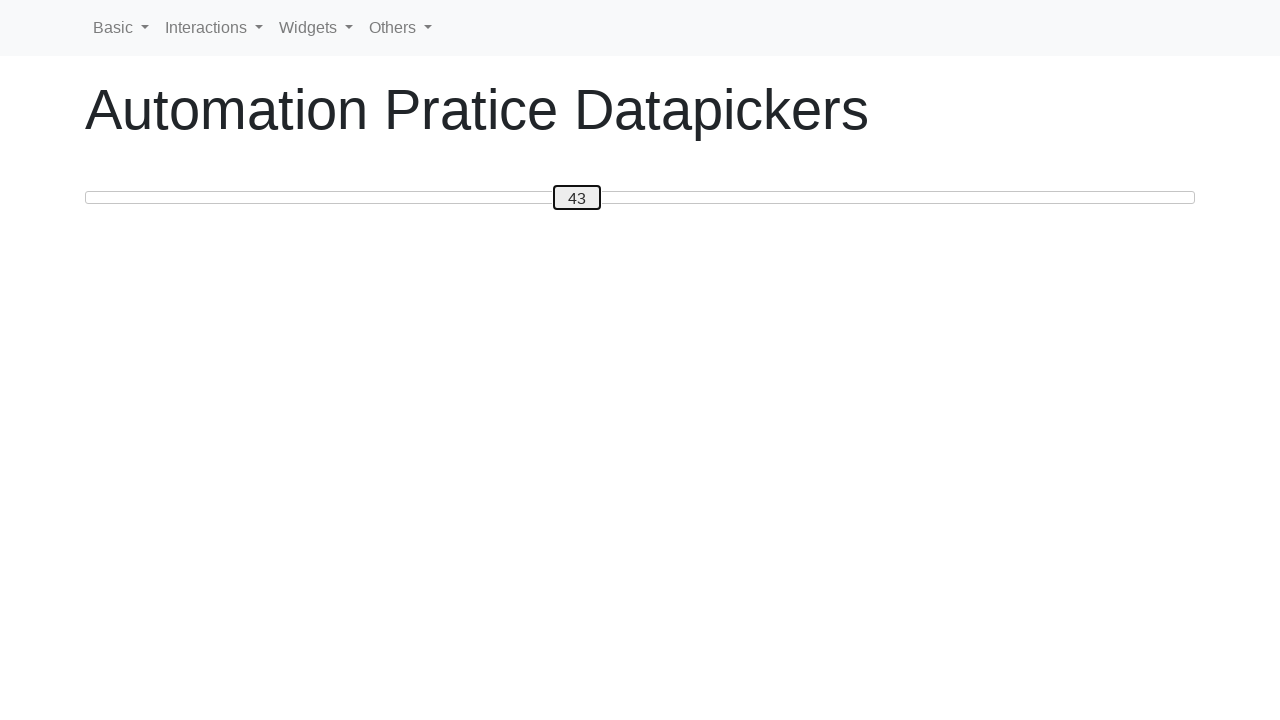

Pressed ArrowRight key (iteration 43 of 50)
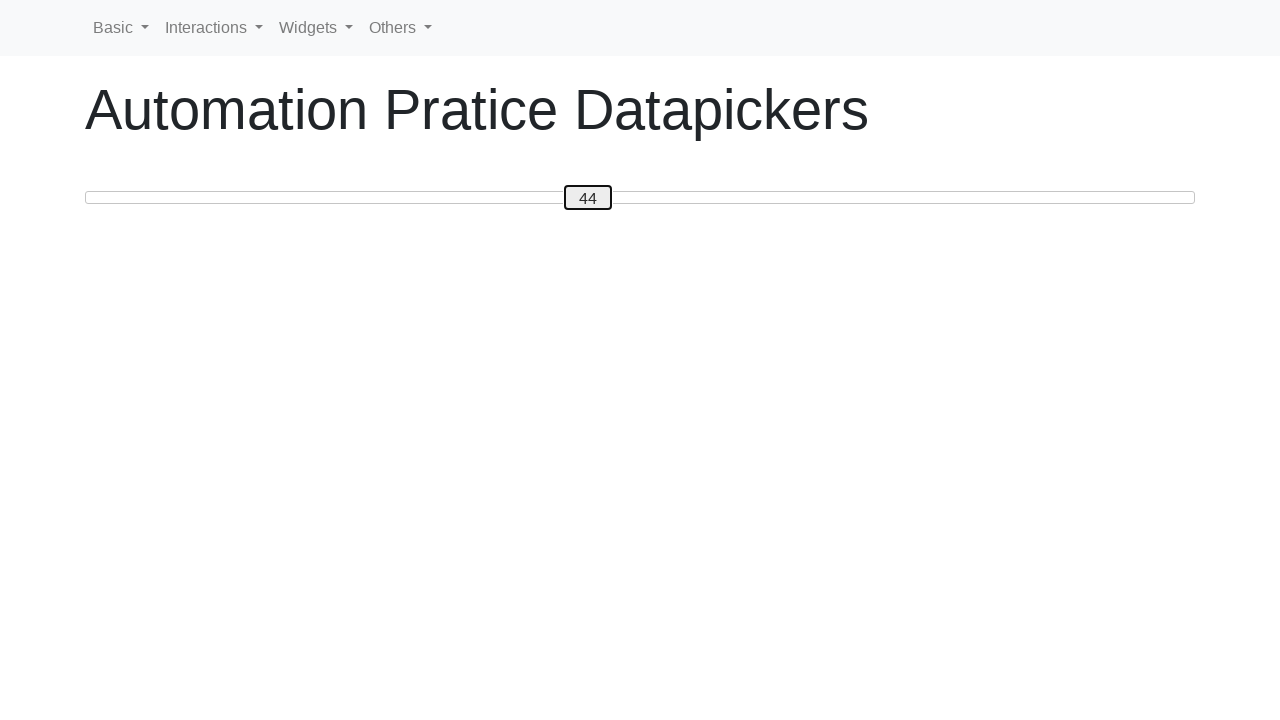

Pressed ArrowRight key (iteration 44 of 50)
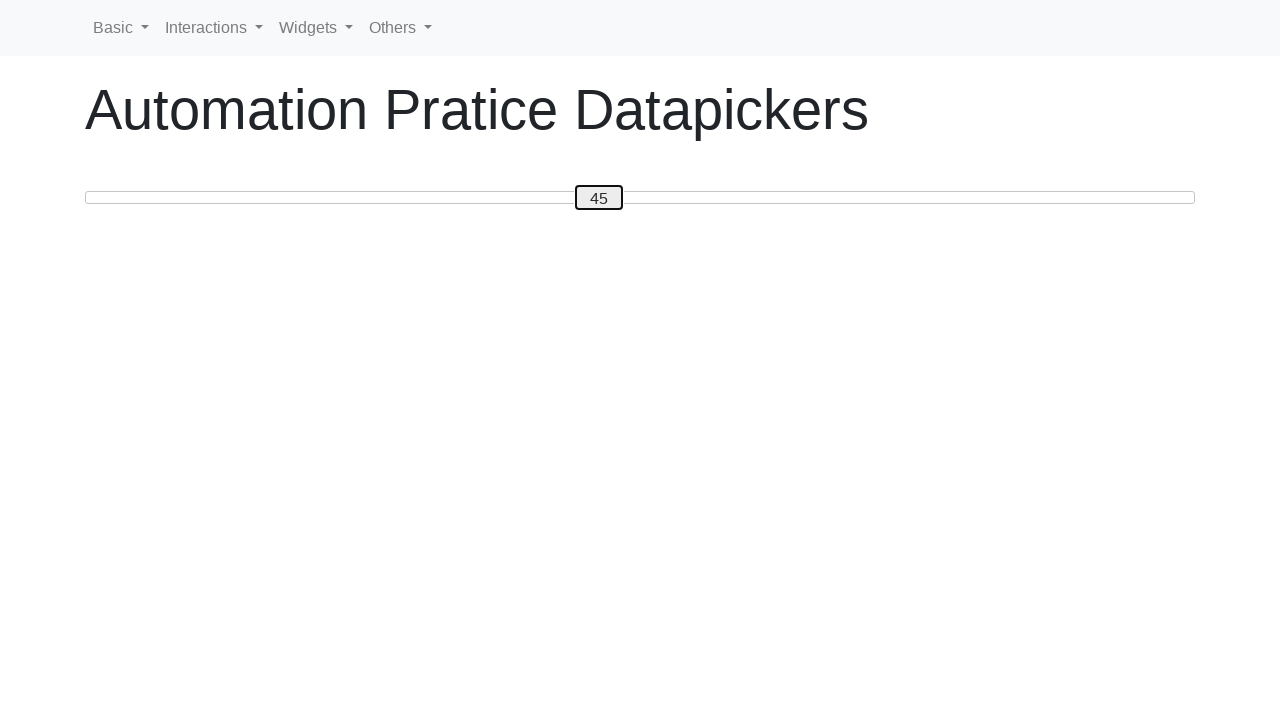

Pressed ArrowRight key (iteration 45 of 50)
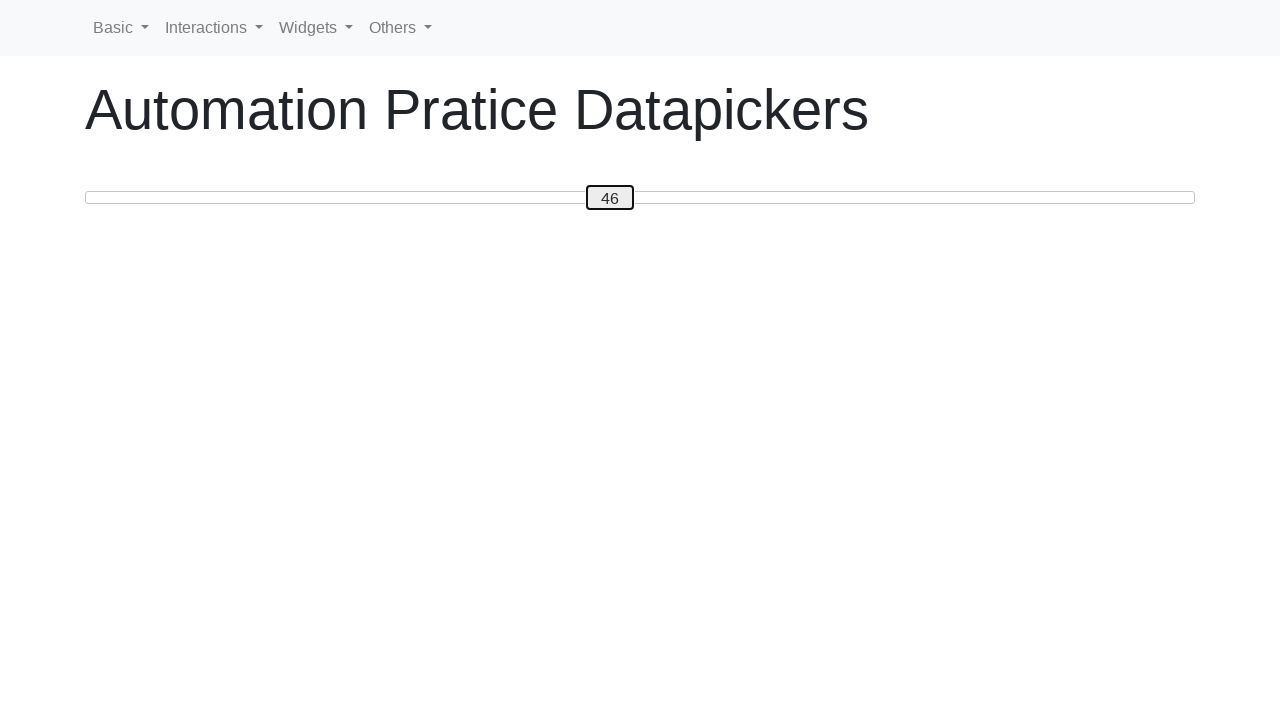

Pressed ArrowRight key (iteration 46 of 50)
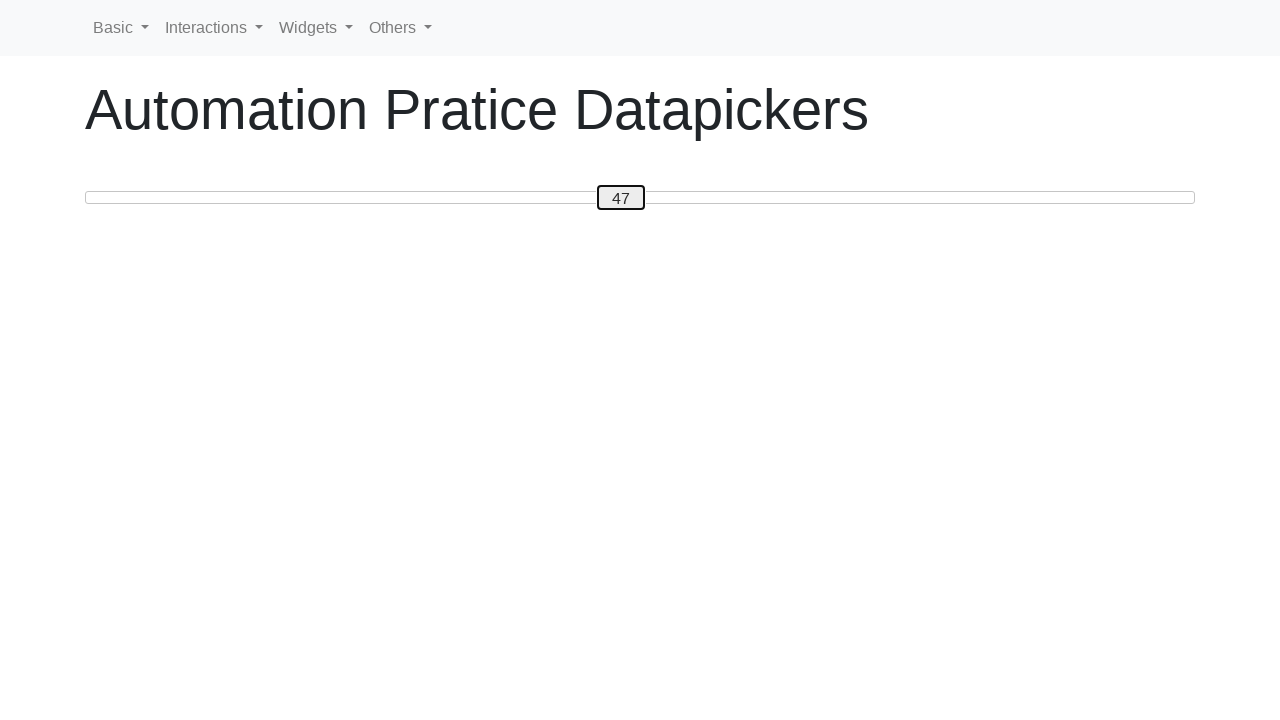

Pressed ArrowRight key (iteration 47 of 50)
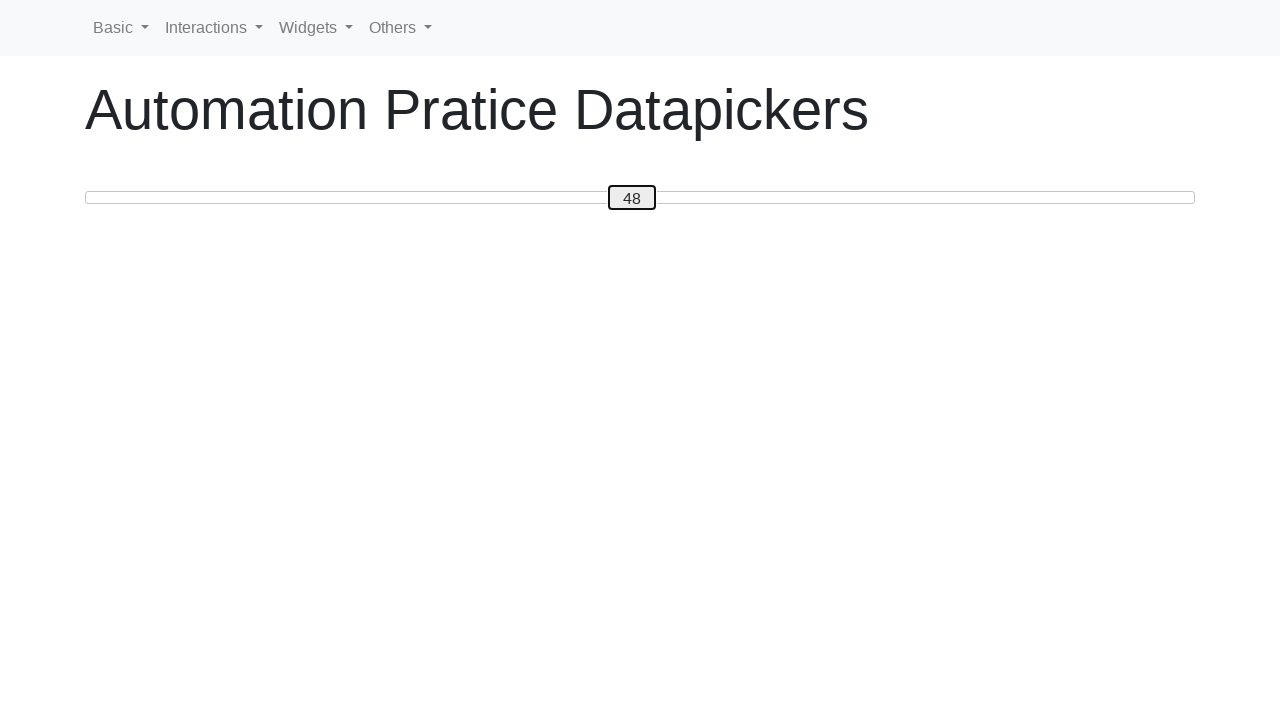

Pressed ArrowRight key (iteration 48 of 50)
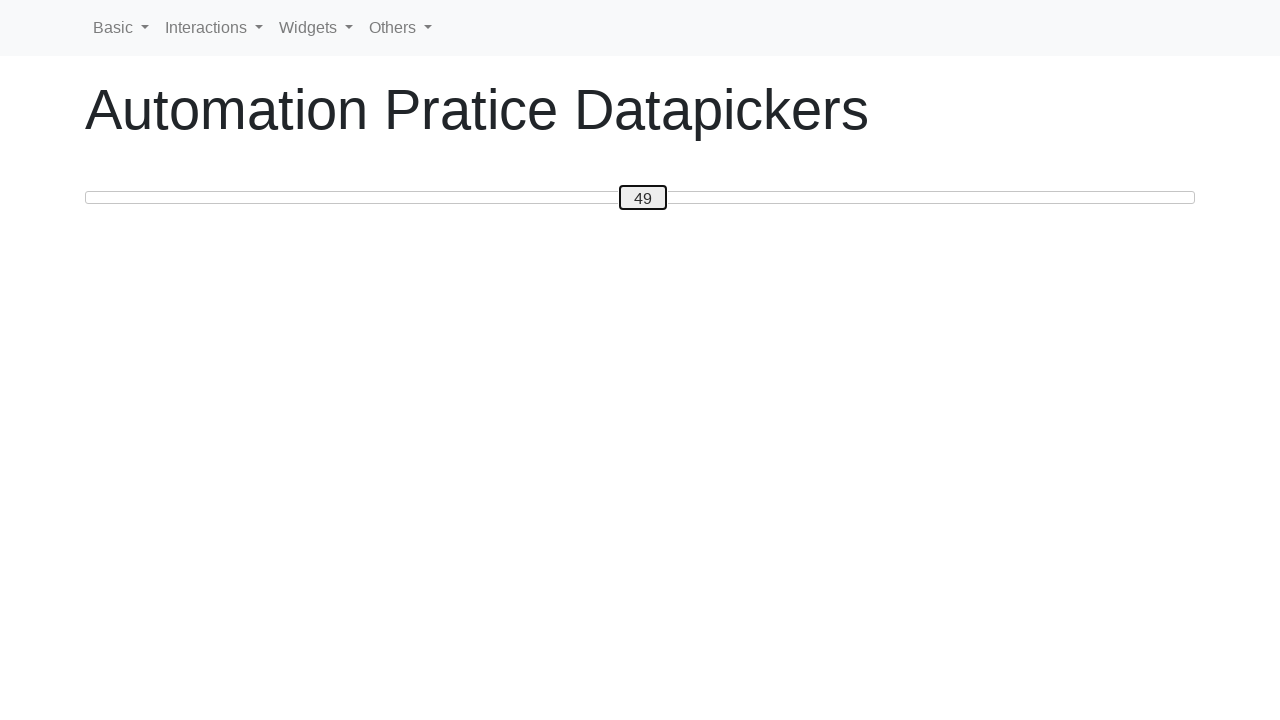

Pressed ArrowRight key (iteration 49 of 50)
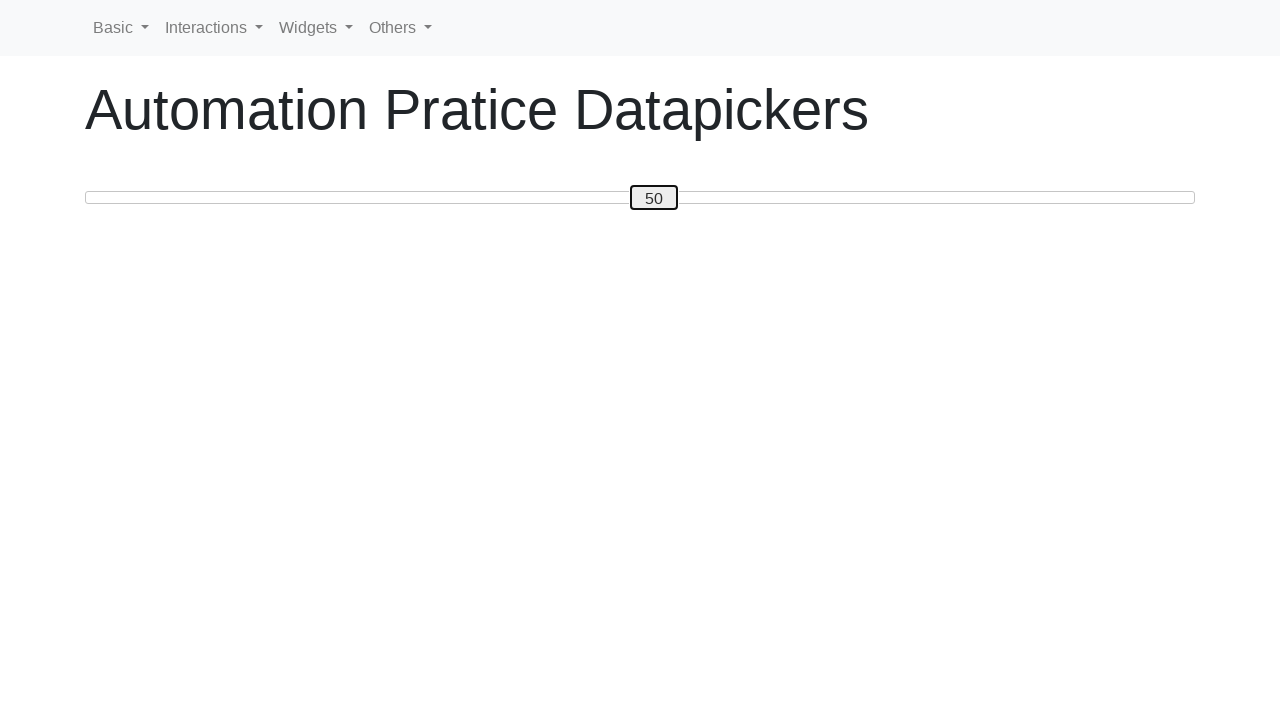

Pressed ArrowRight key (iteration 50 of 50)
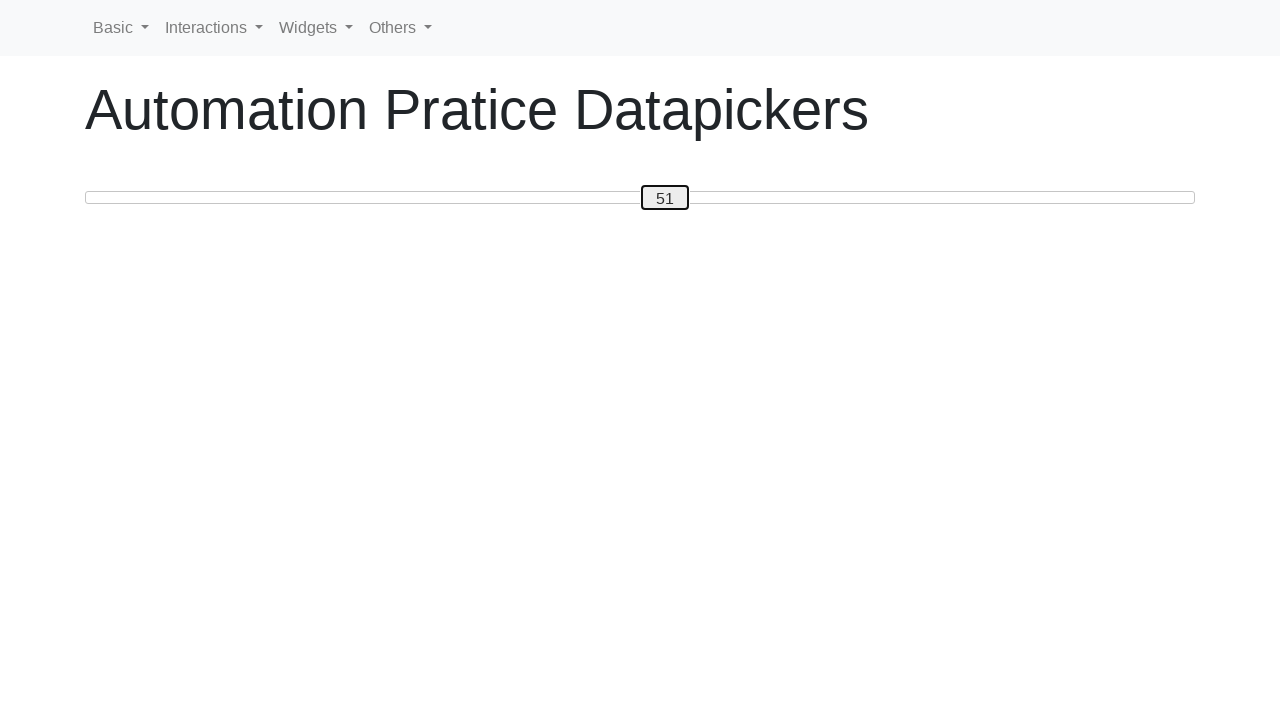

Verified slider handle is visible at value 50
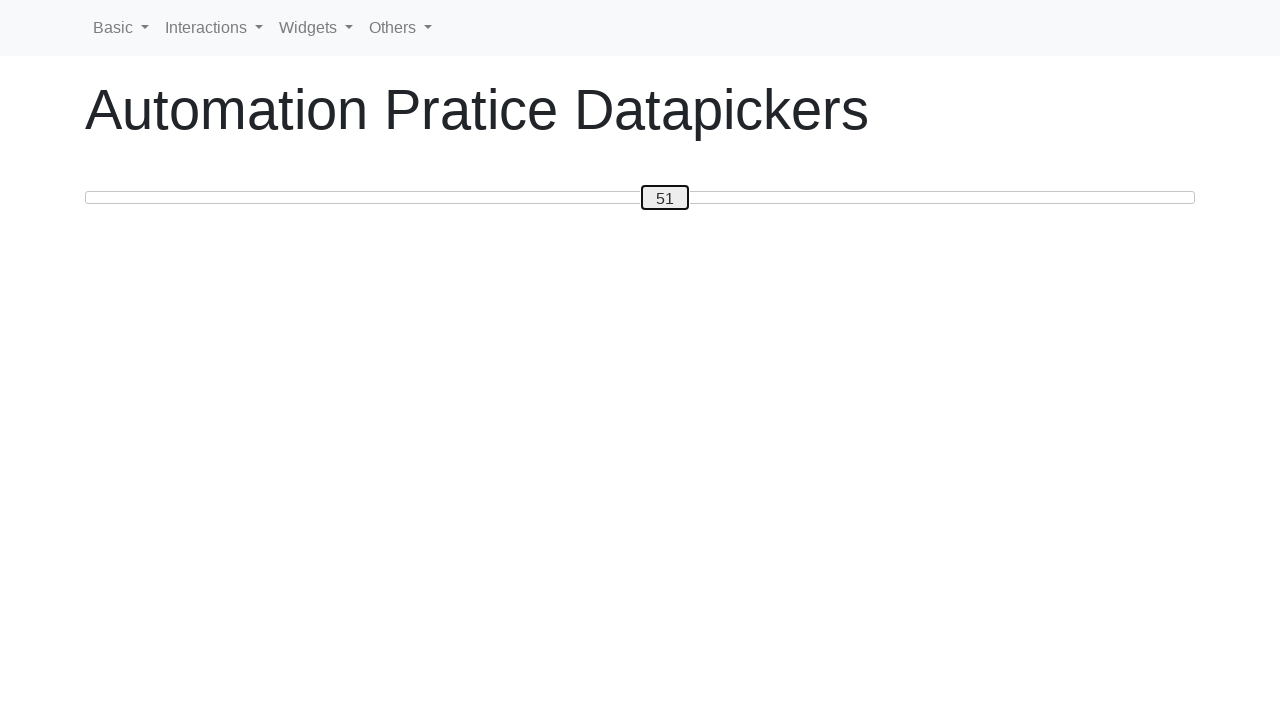

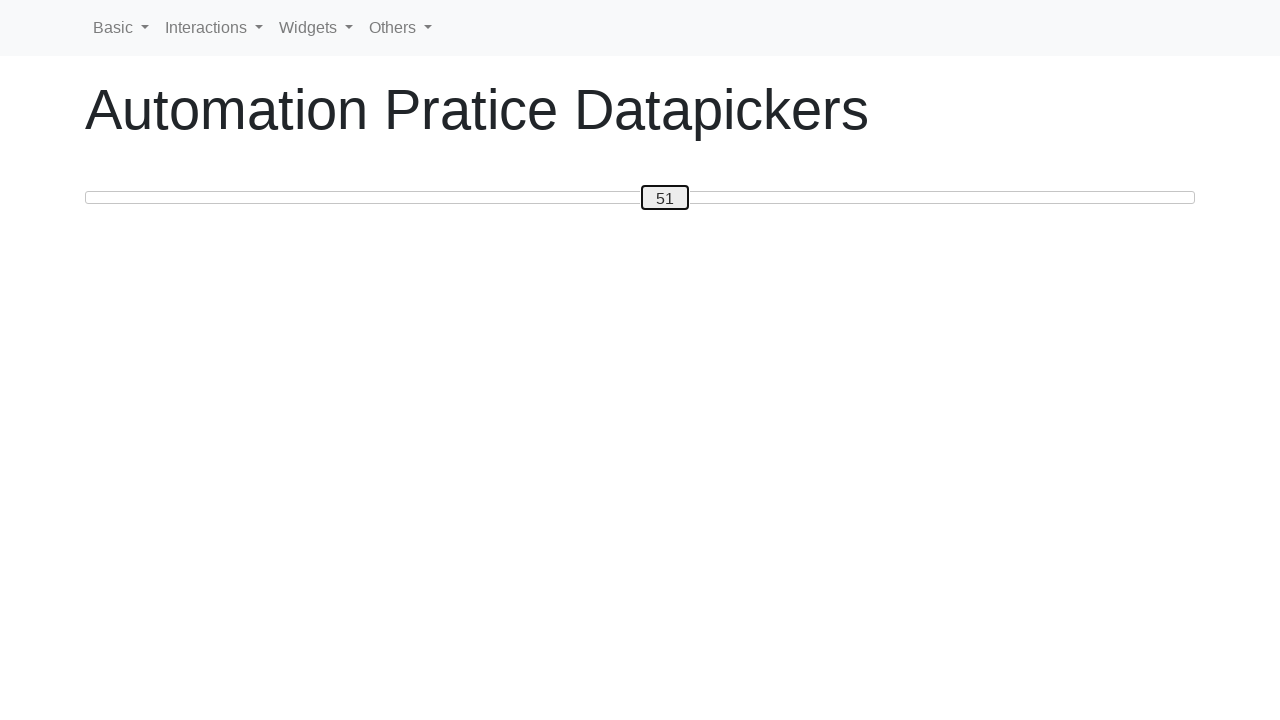